Tests adding specific products (Cucumber, Tomato, Beans) to the shopping cart on an e-commerce practice website by iterating through available products and clicking "ADD TO CART" for matching items.

Starting URL: https://rahulshettyacademy.com/seleniumPractise/#/

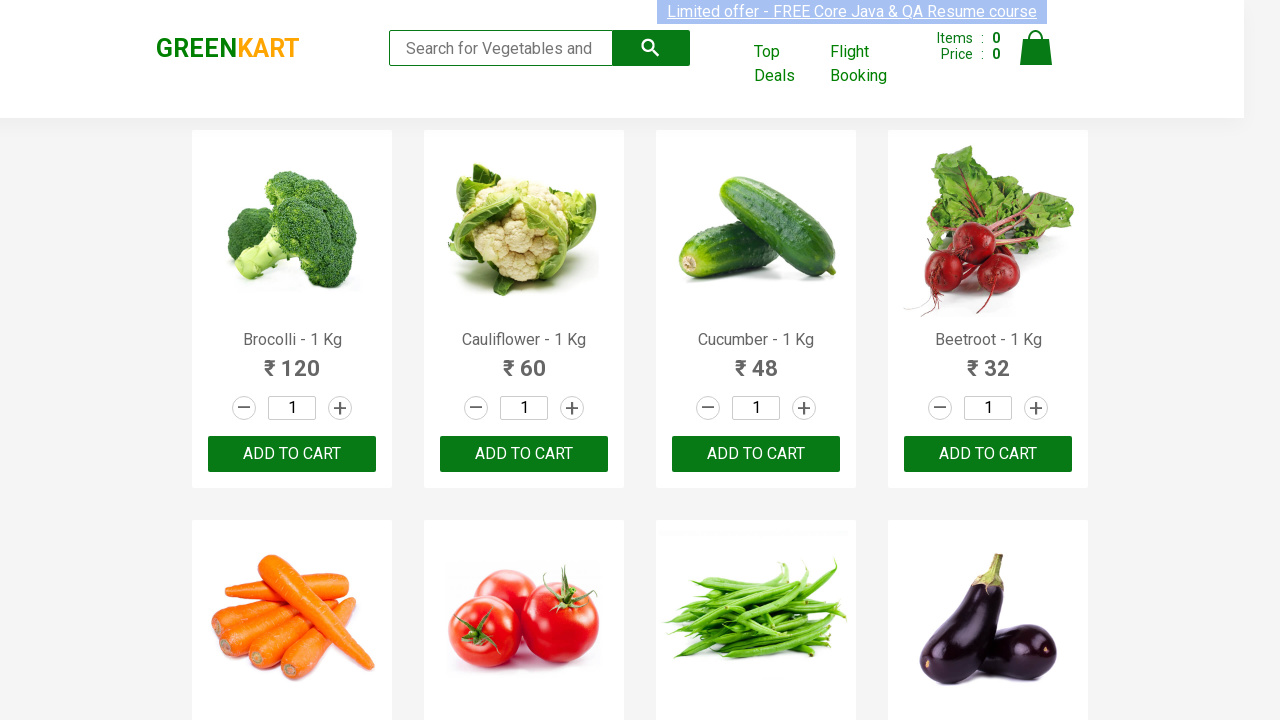

Waited for product names to load on the e-commerce page
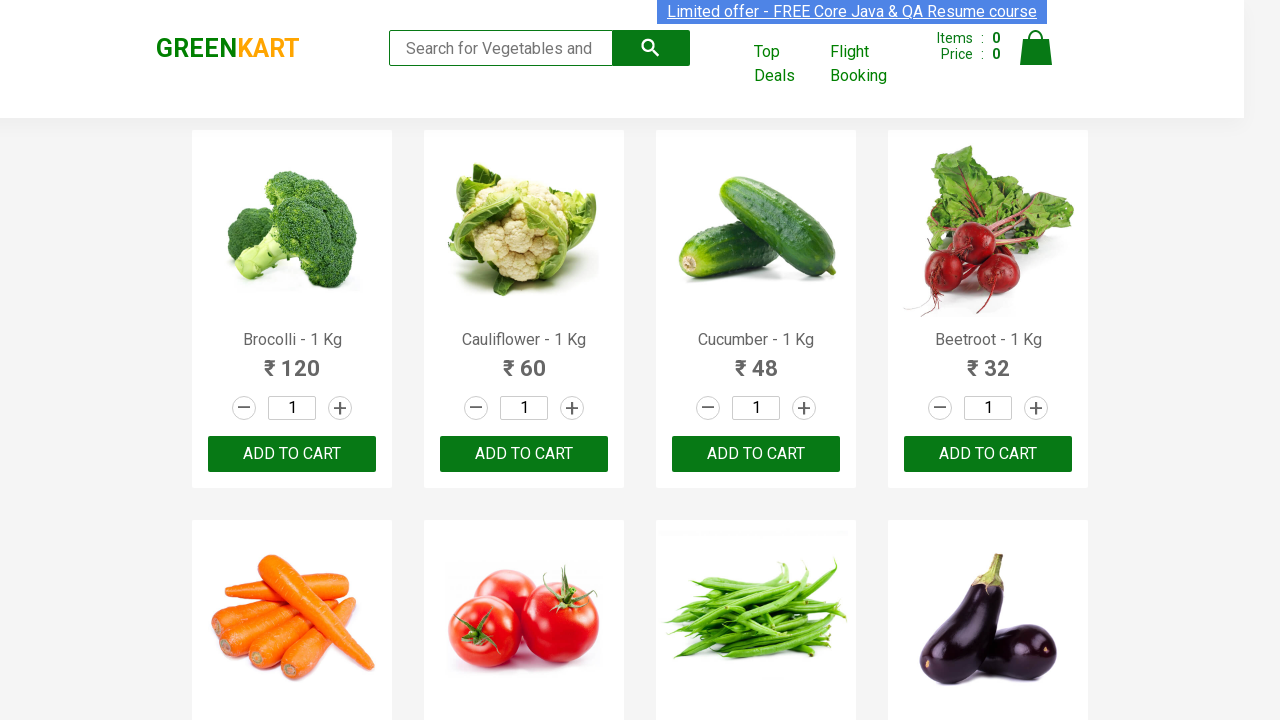

Retrieved all product name elements from the page
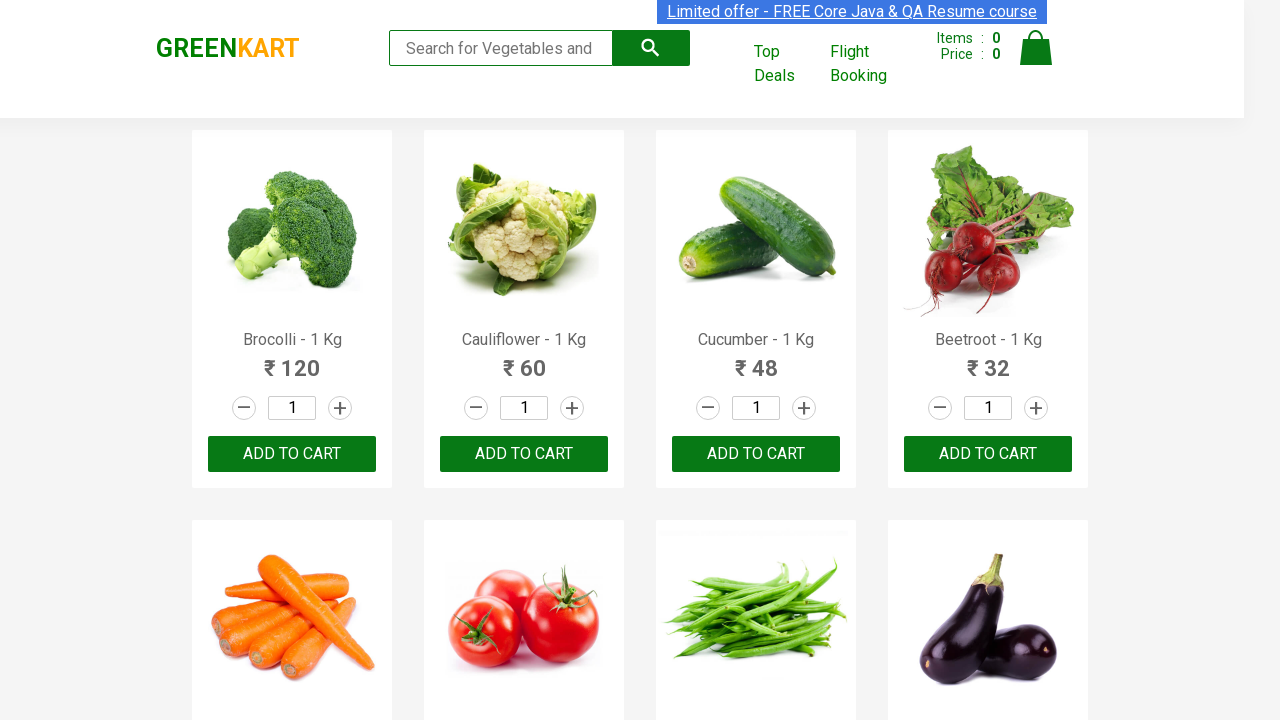

Retrieved product name: Brocolli - 1 Kg
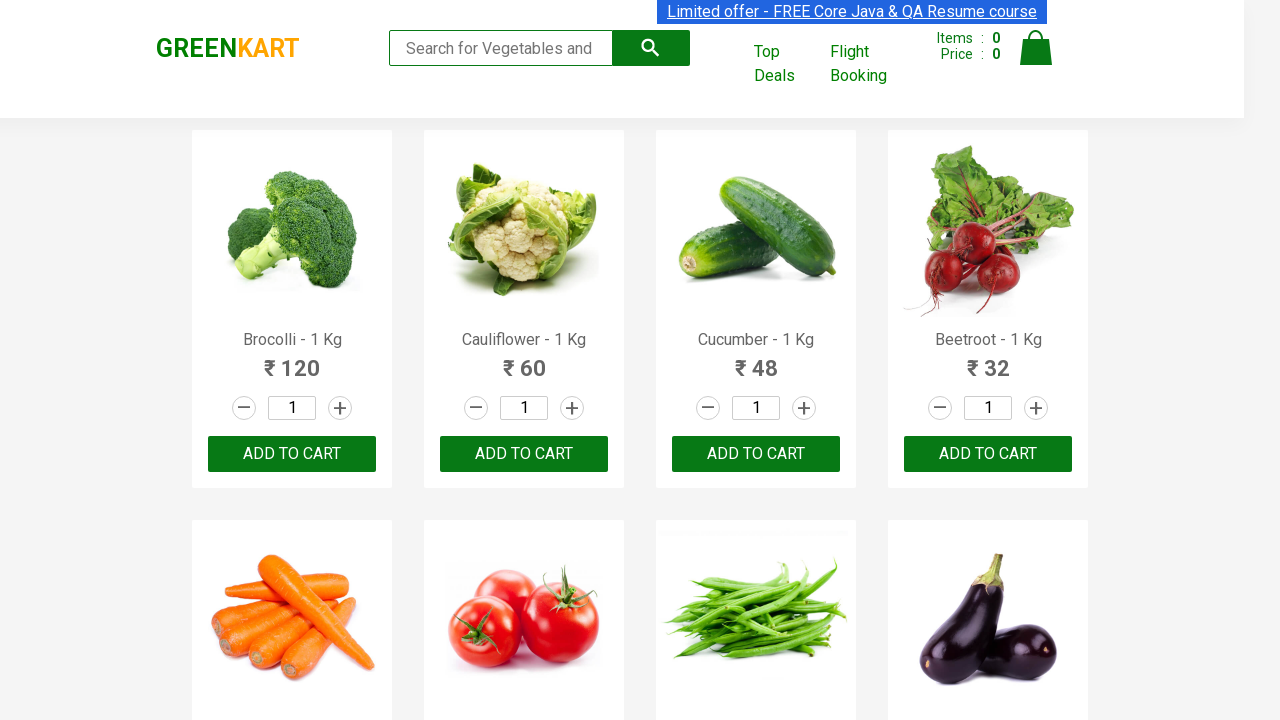

Retrieved product name: Cauliflower - 1 Kg
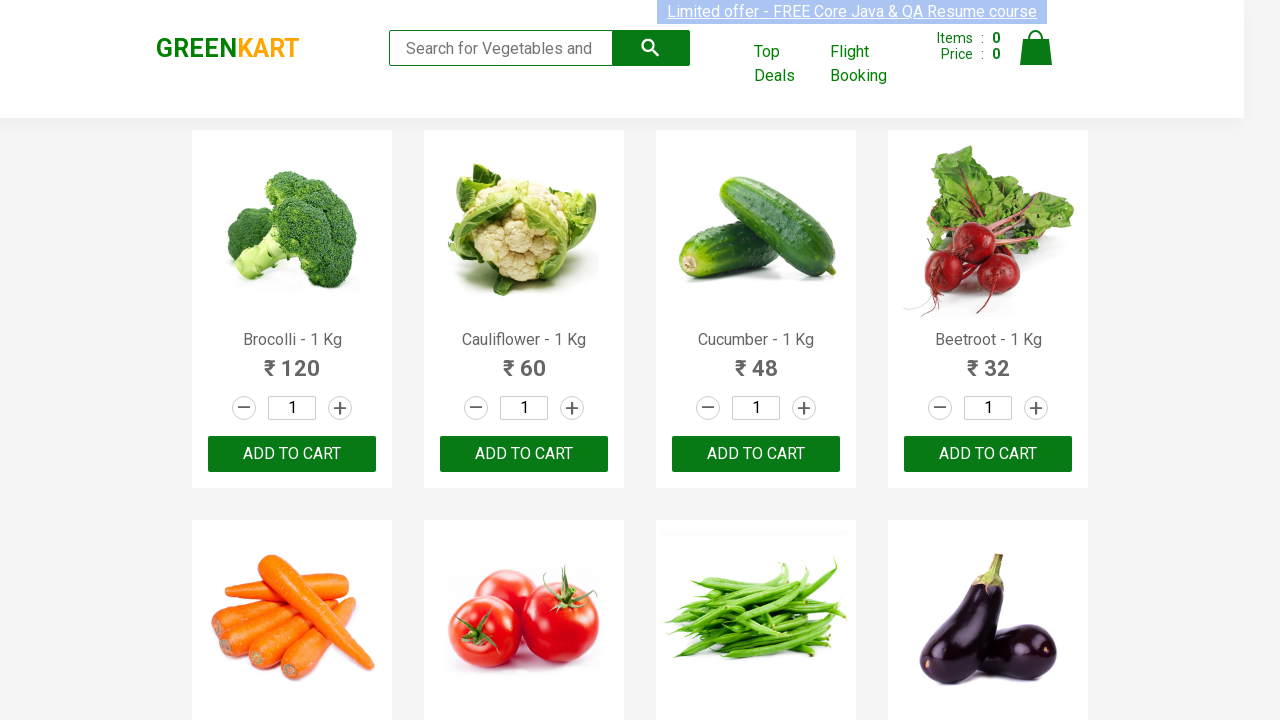

Retrieved product name: Cucumber - 1 Kg
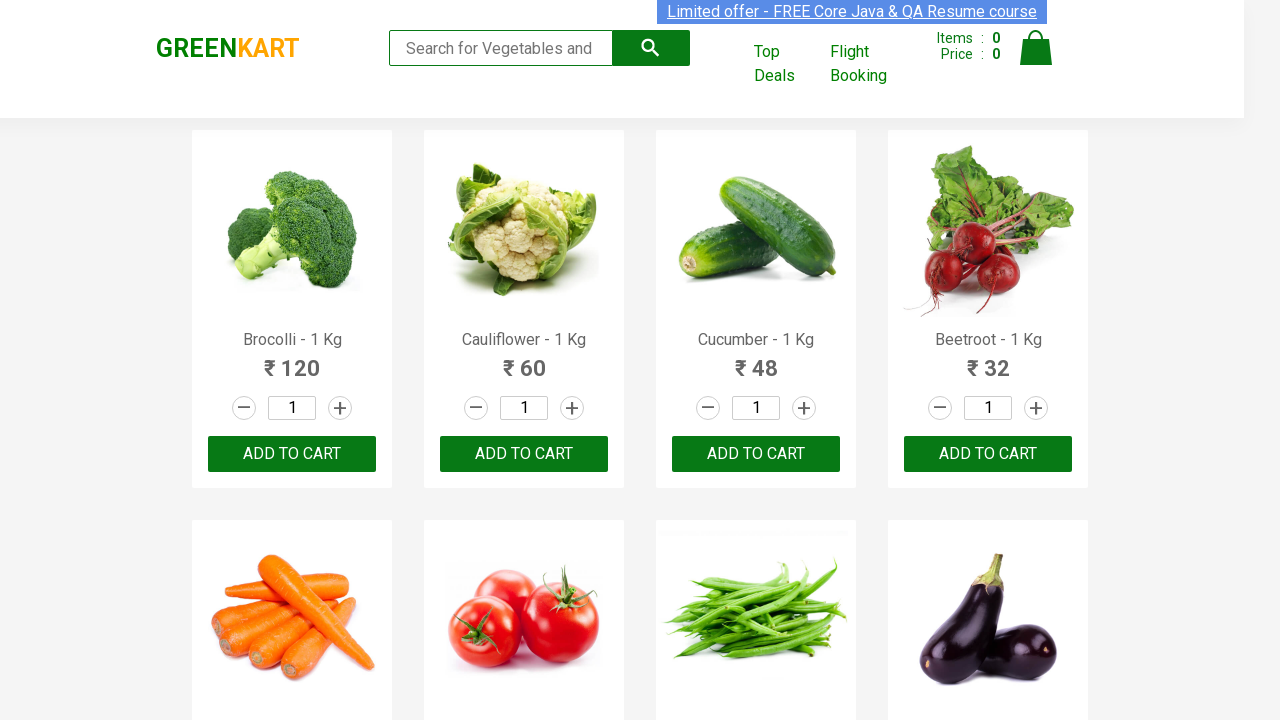

Found all 'ADD TO CART' buttons on the page
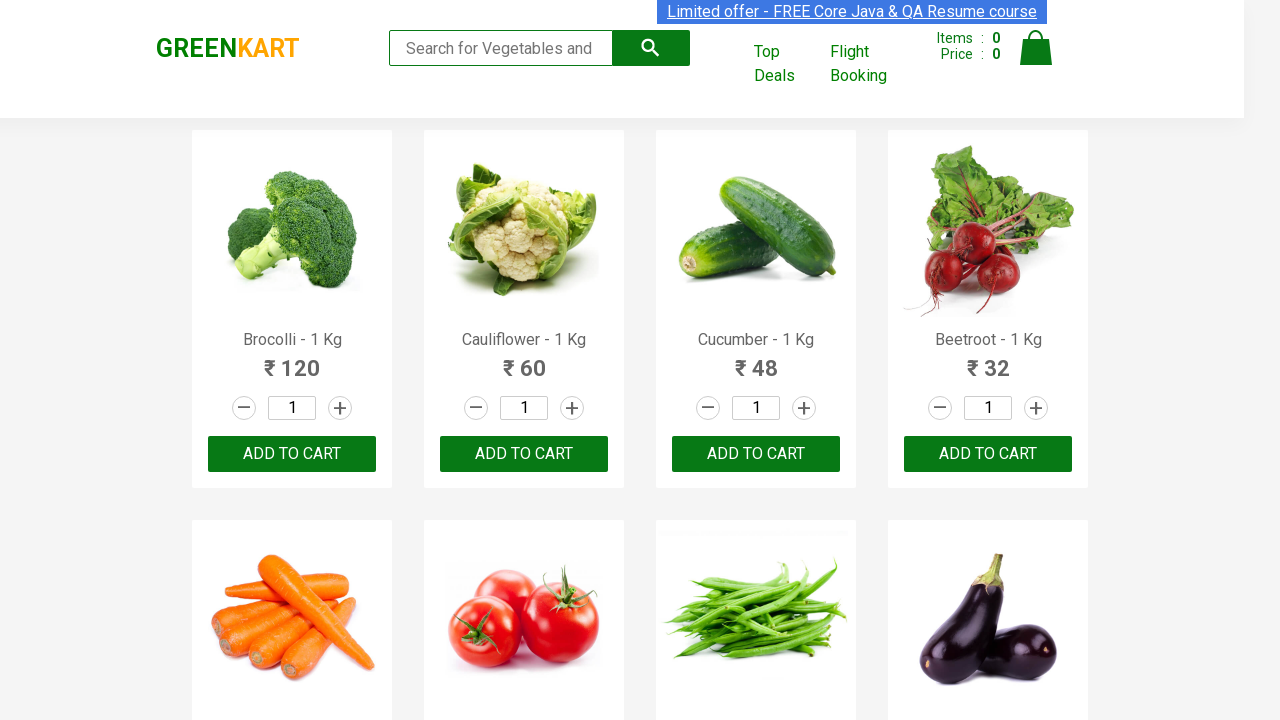

Clicked 'ADD TO CART' button for Cucumber - 1 Kg at (756, 454) on button:has-text('ADD TO CART') >> nth=2
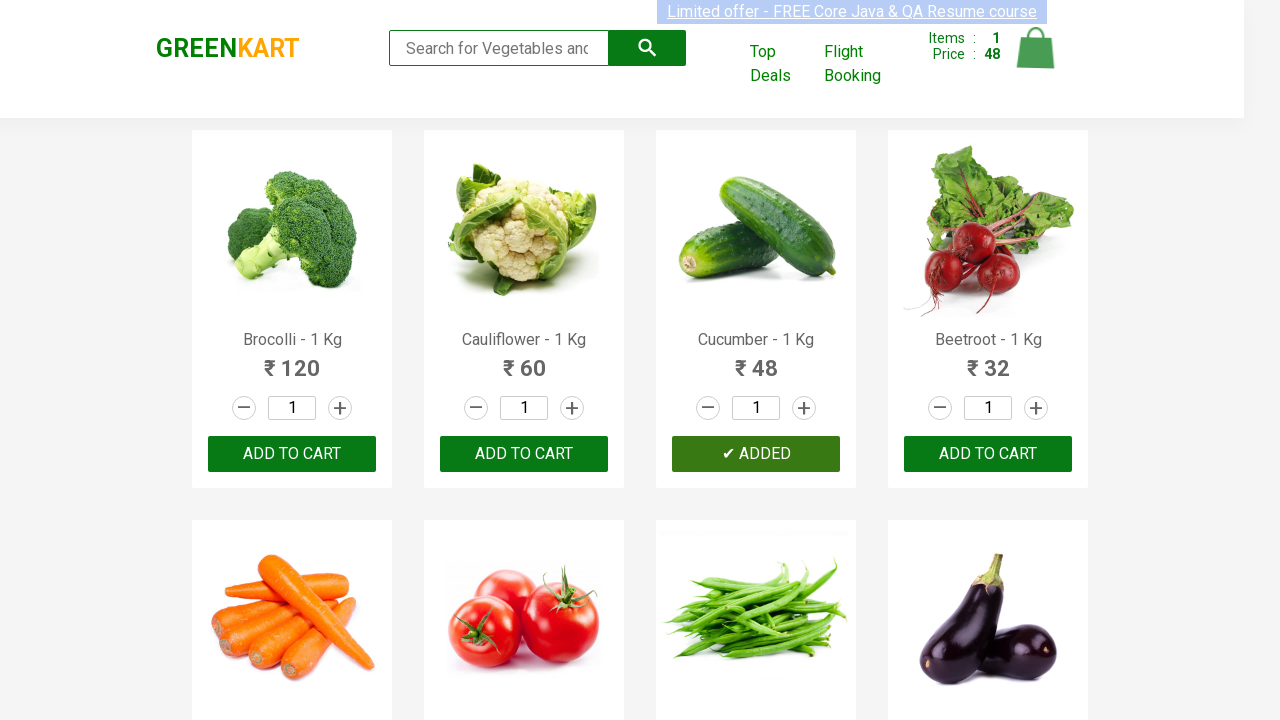

Retrieved product name: Beetroot - 1 Kg
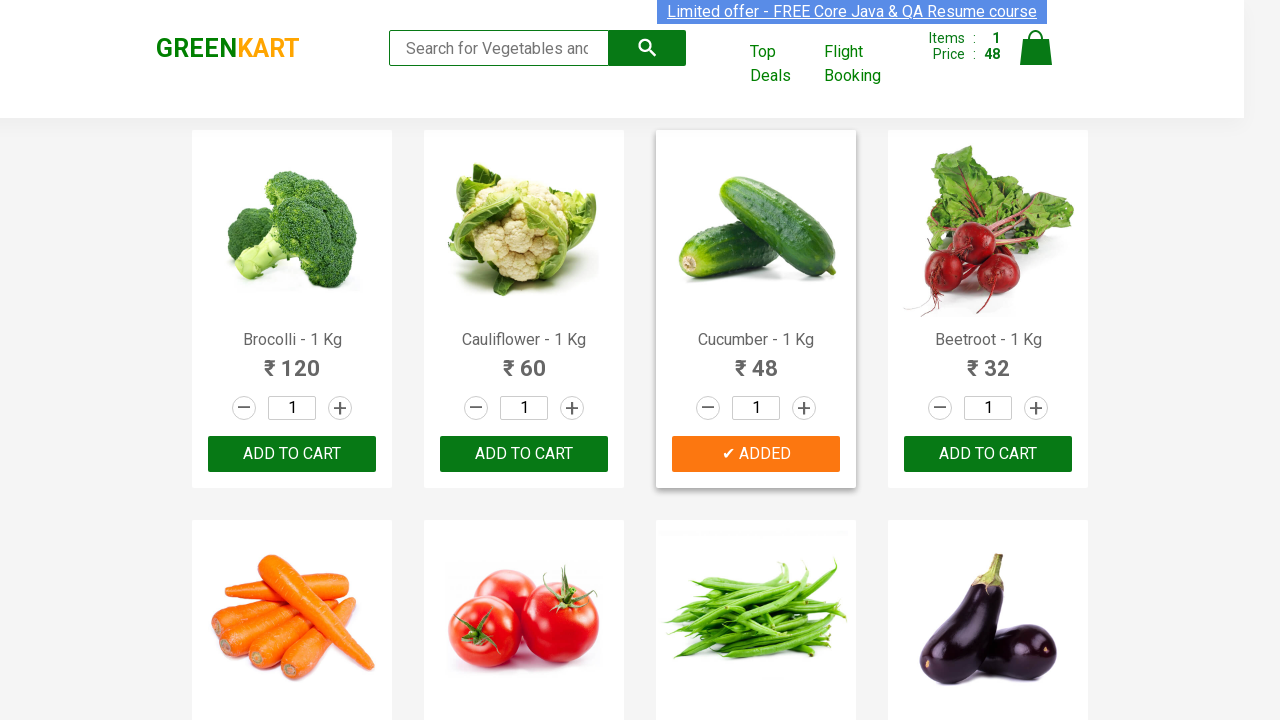

Retrieved product name: Carrot - 1 Kg
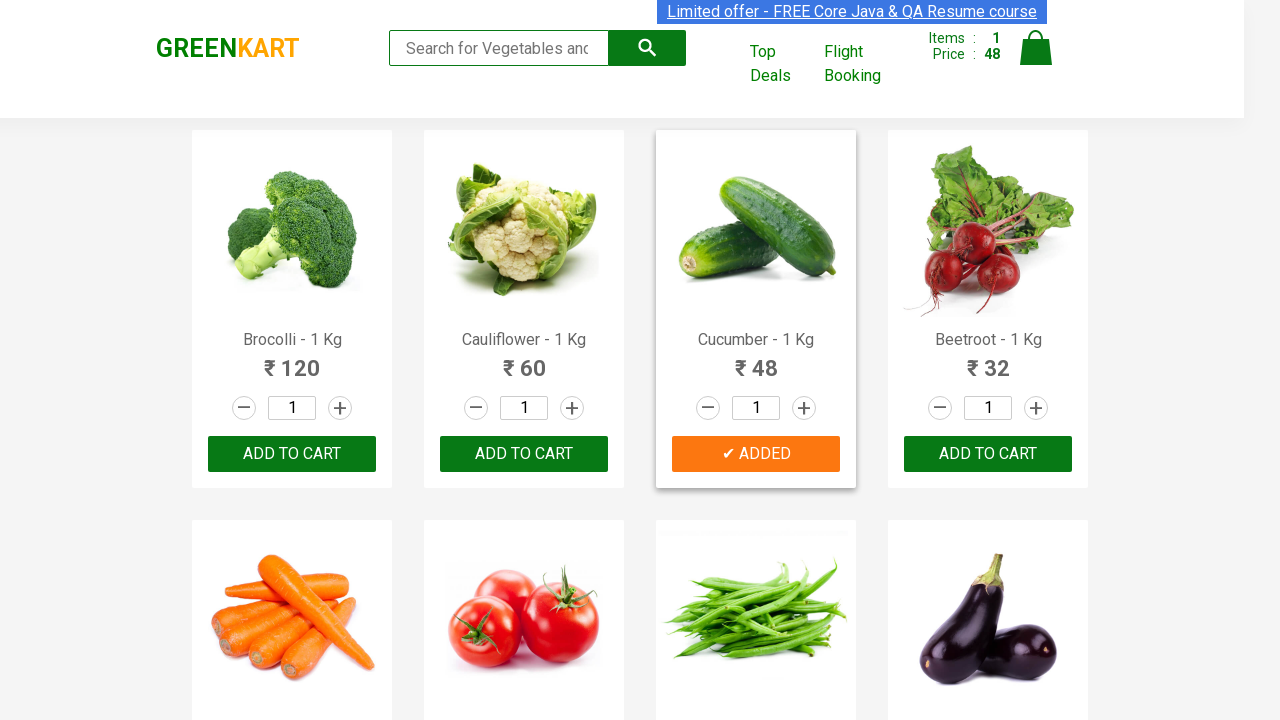

Retrieved product name: Tomato - 1 Kg
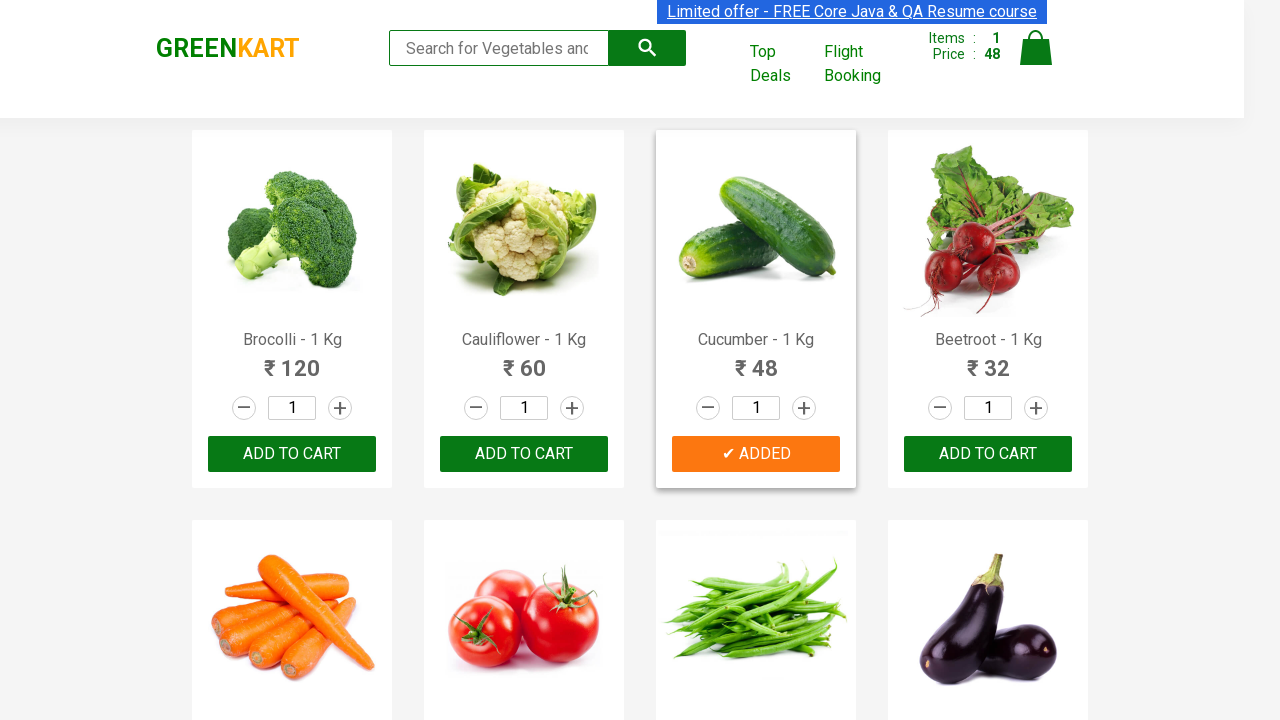

Found all 'ADD TO CART' buttons on the page
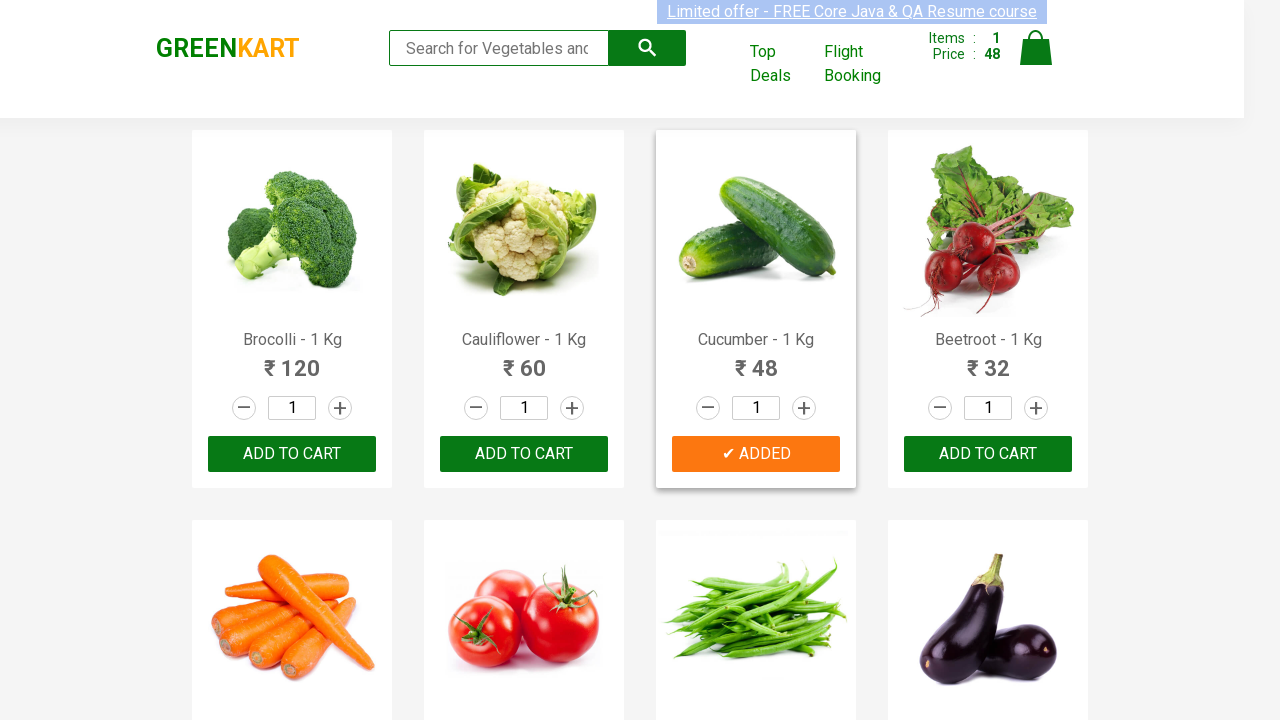

Clicked 'ADD TO CART' button for Tomato - 1 Kg at (756, 360) on button:has-text('ADD TO CART') >> nth=5
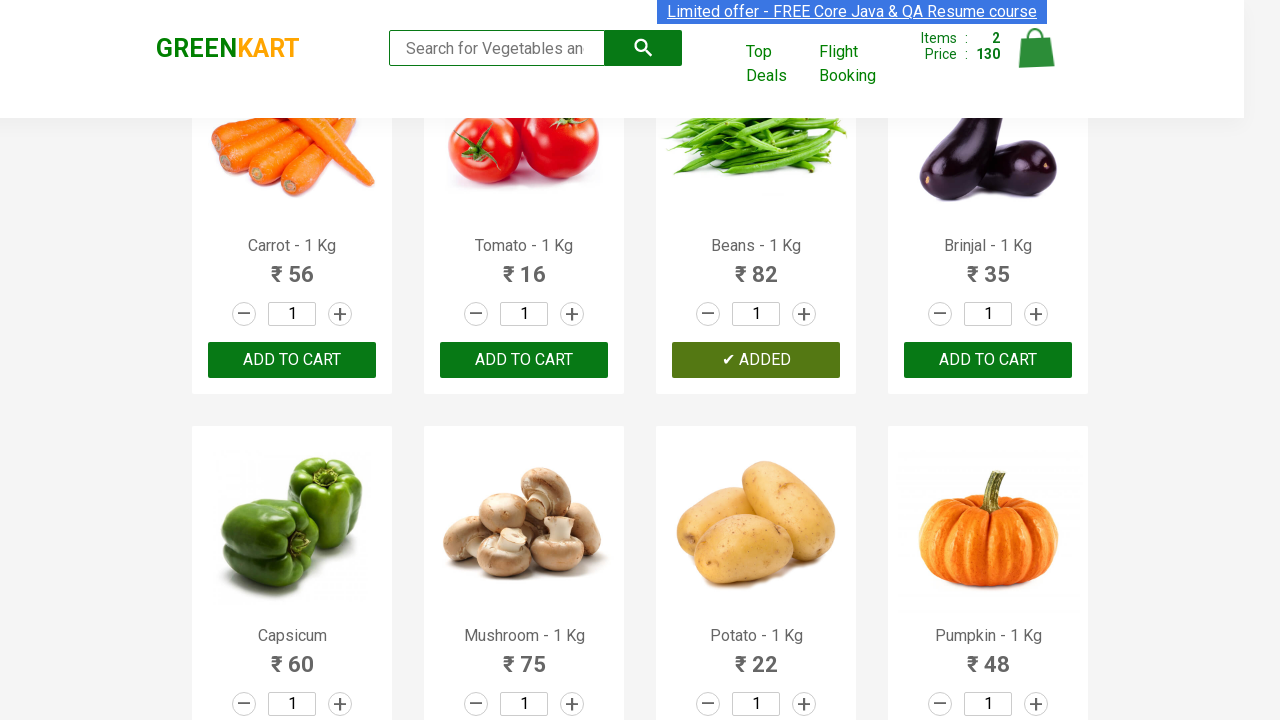

Retrieved product name: Beans - 1 Kg
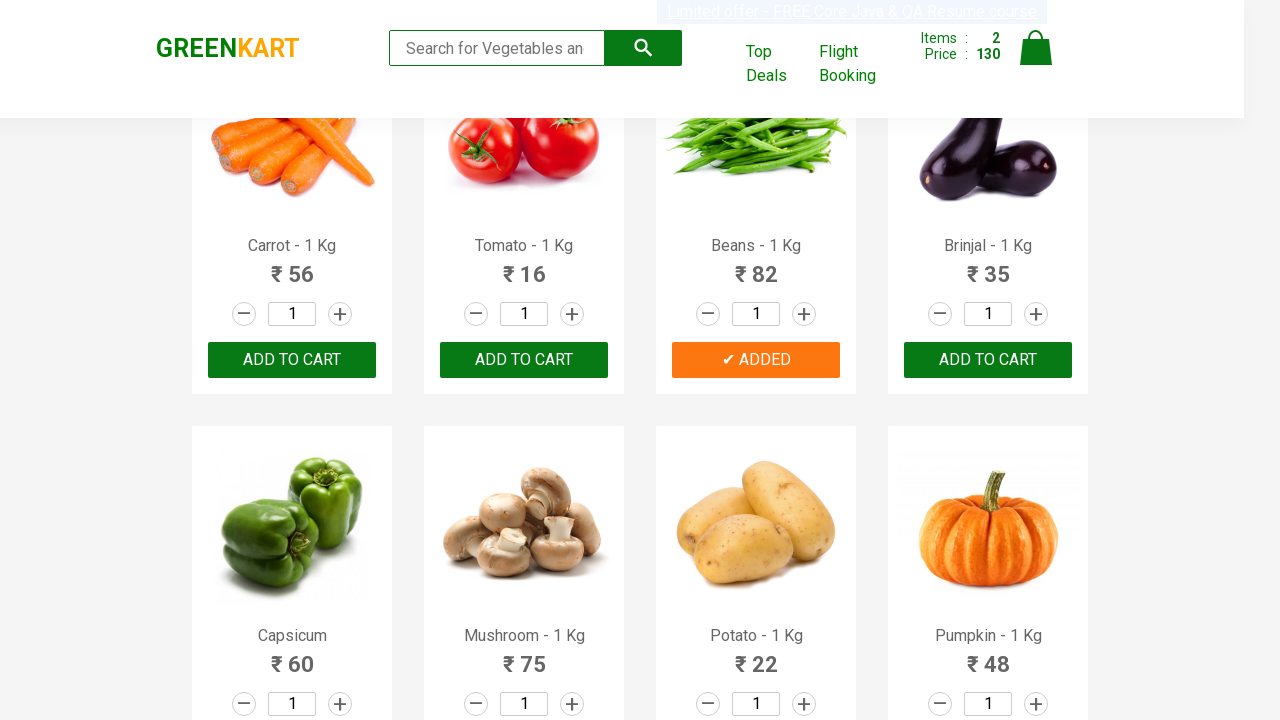

Found all 'ADD TO CART' buttons on the page
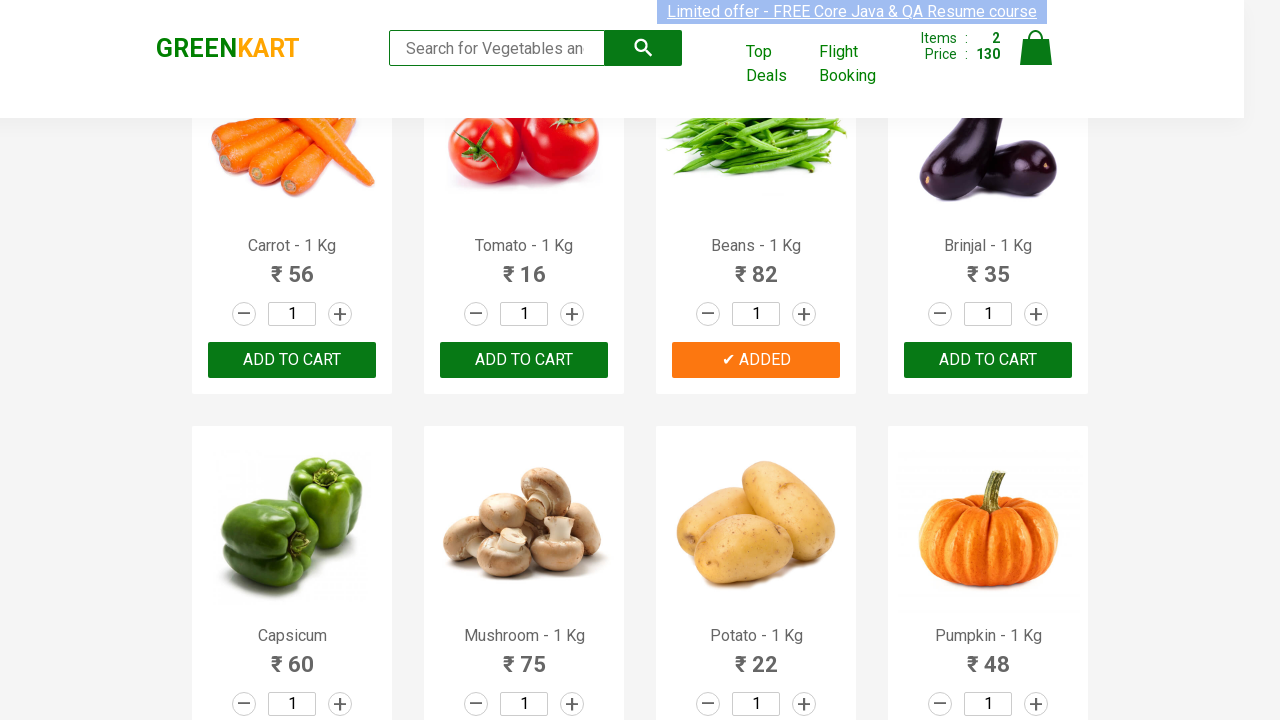

Clicked 'ADD TO CART' button for Beans - 1 Kg at (292, 360) on button:has-text('ADD TO CART') >> nth=6
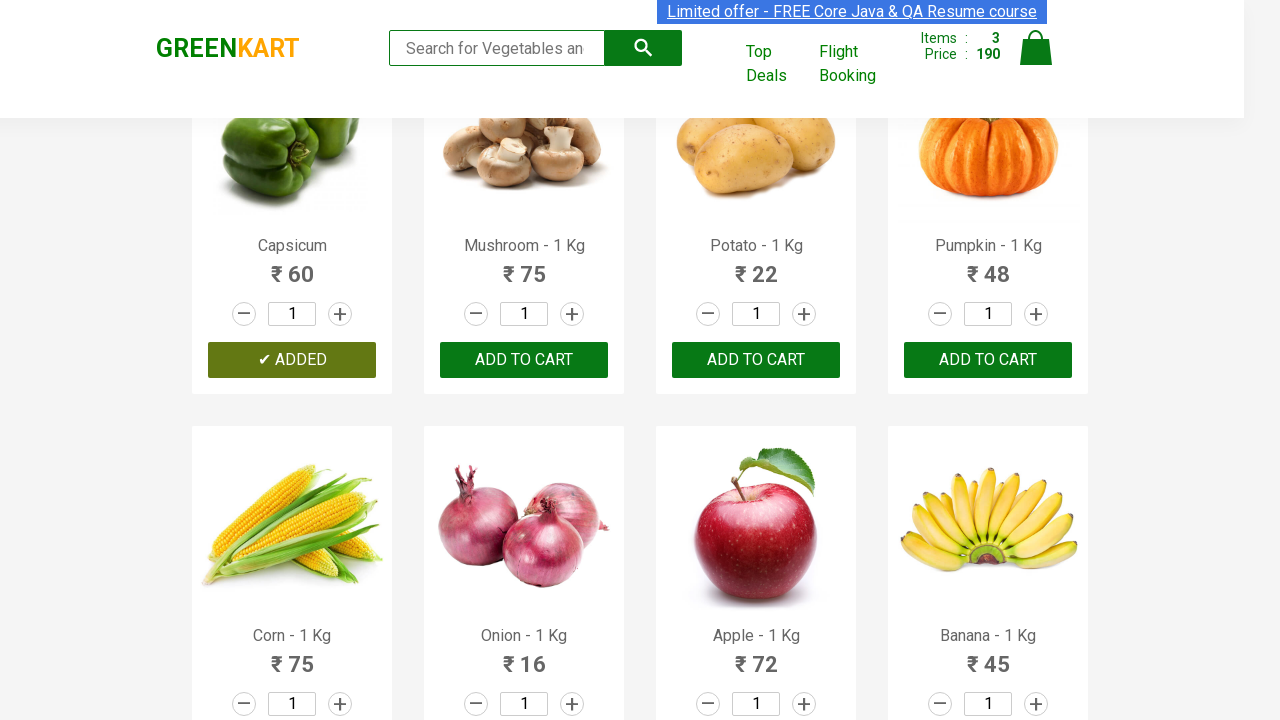

Retrieved product name: Brinjal - 1 Kg
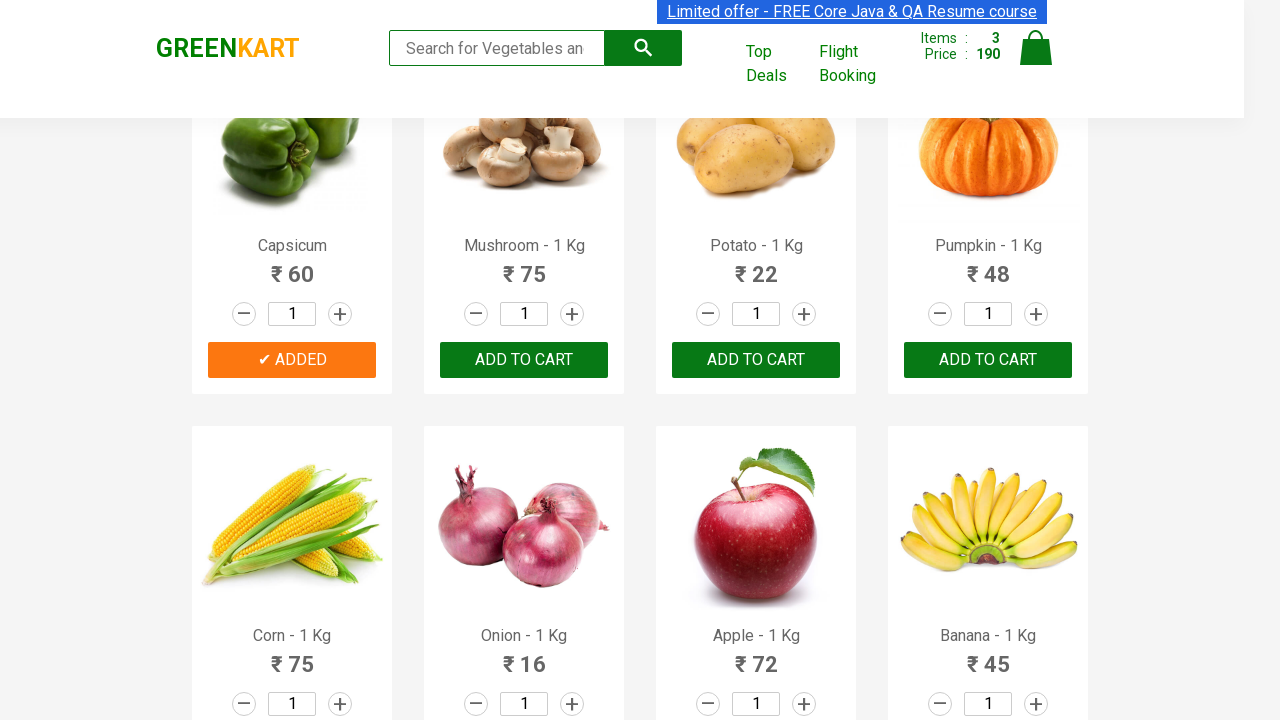

Retrieved product name: Capsicum
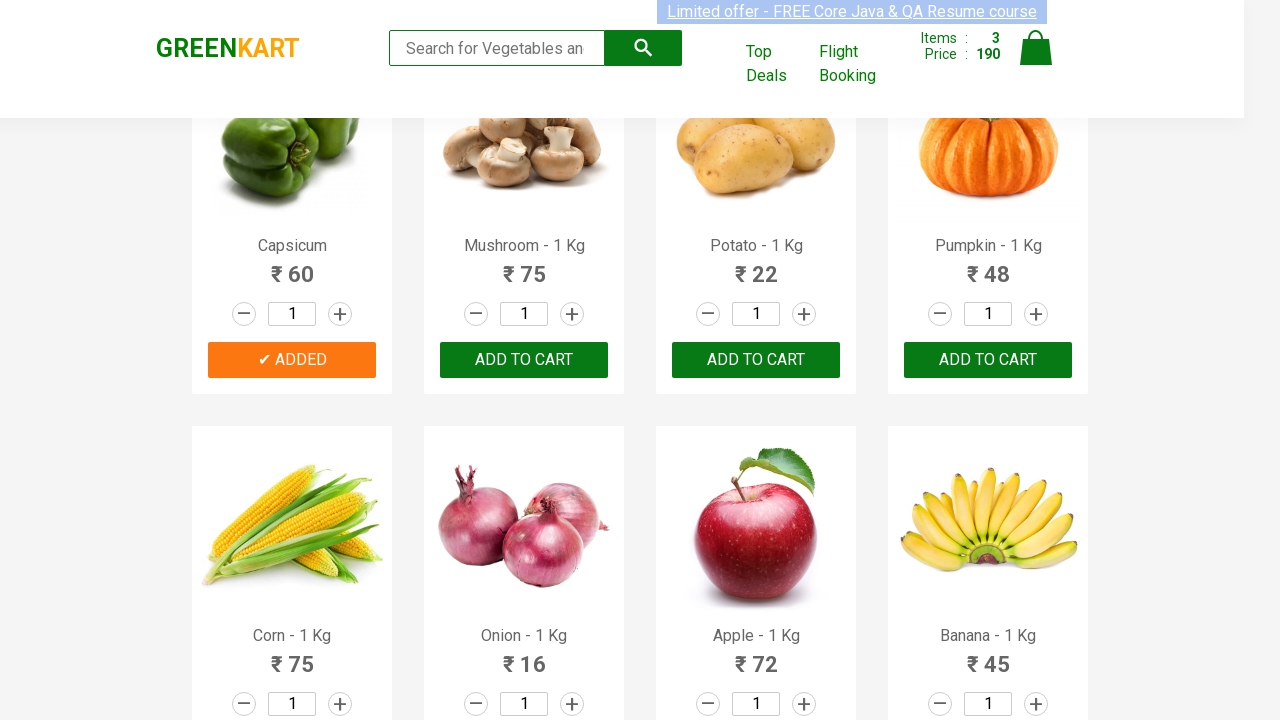

Retrieved product name: Mushroom - 1 Kg
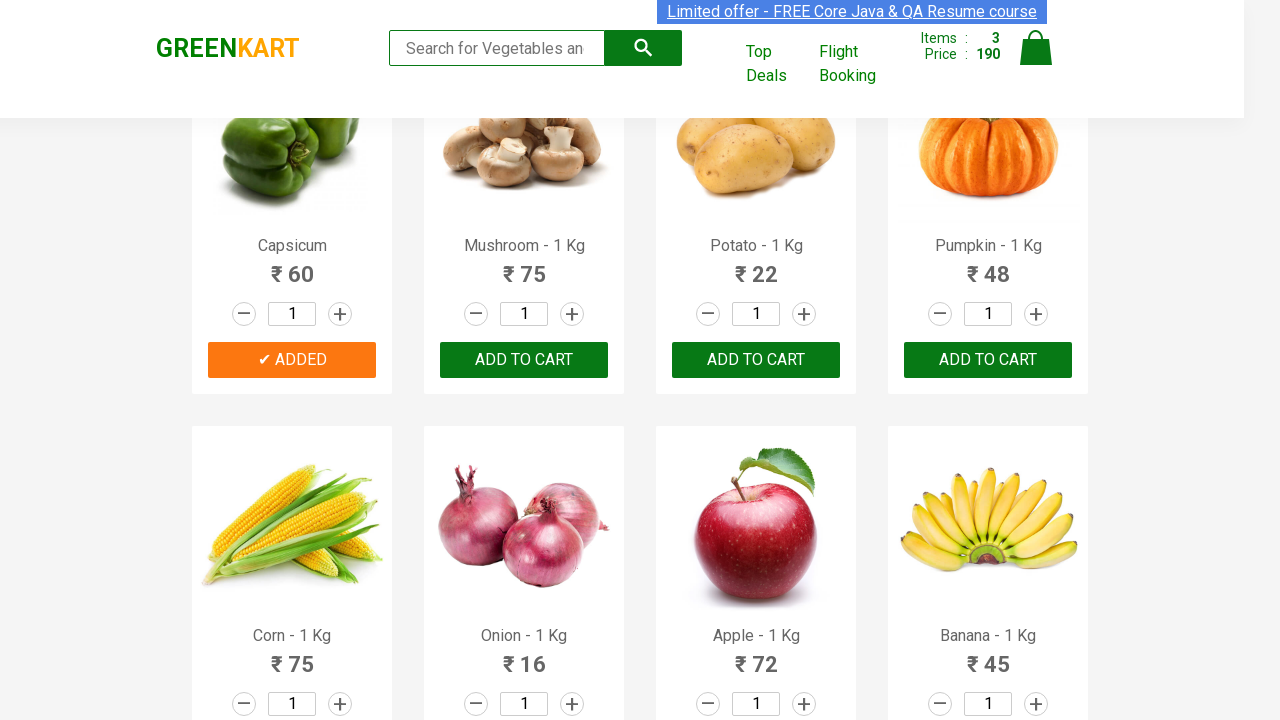

Retrieved product name: Potato - 1 Kg
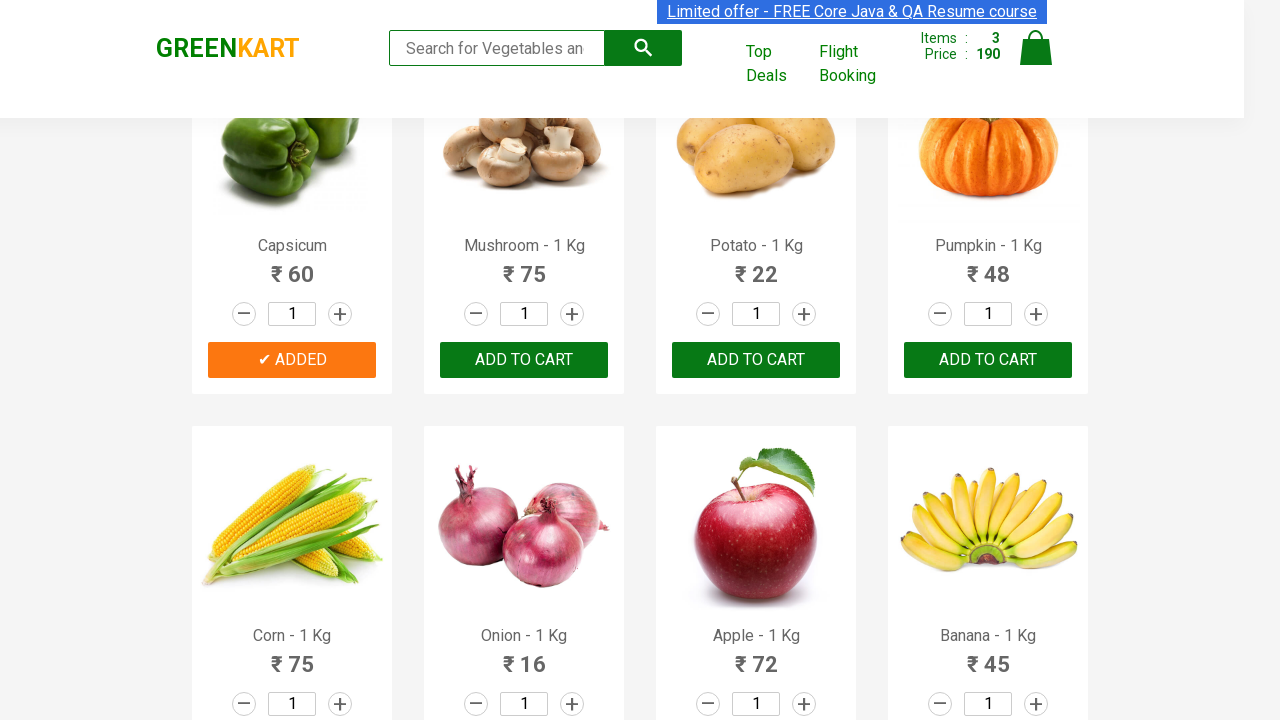

Retrieved product name: Pumpkin - 1 Kg
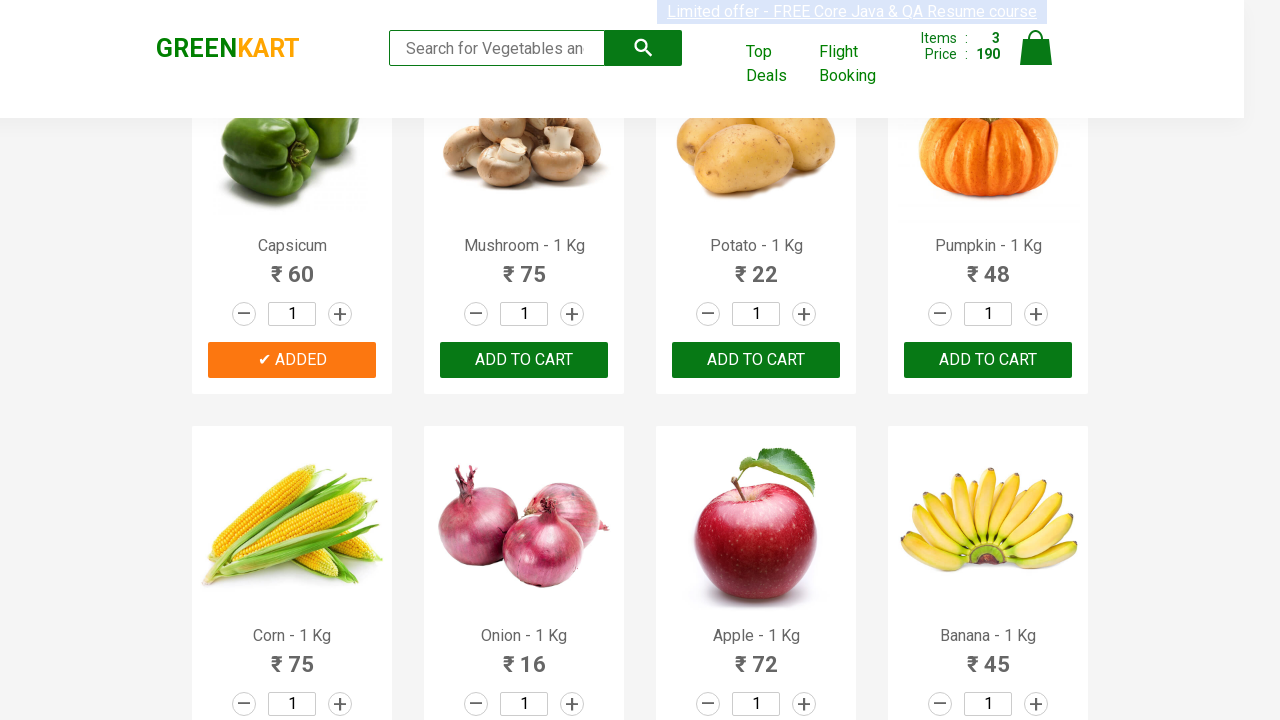

Retrieved product name: Corn - 1 Kg
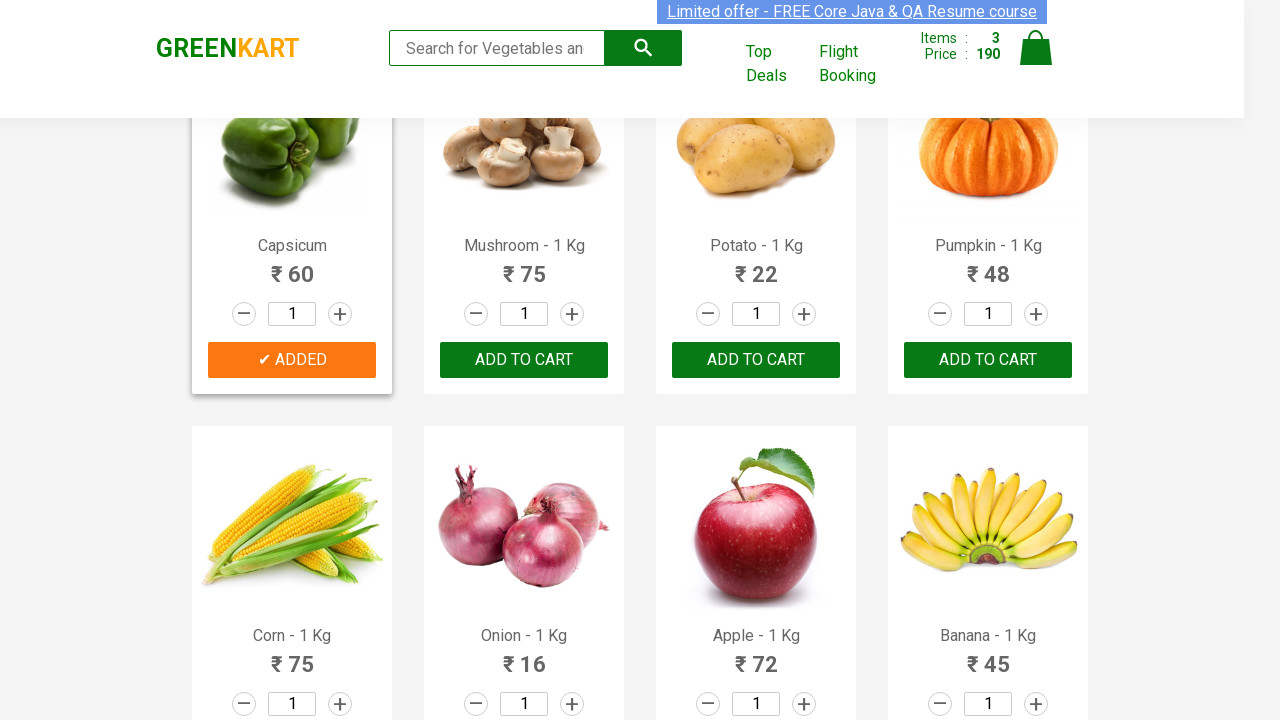

Retrieved product name: Onion - 1 Kg
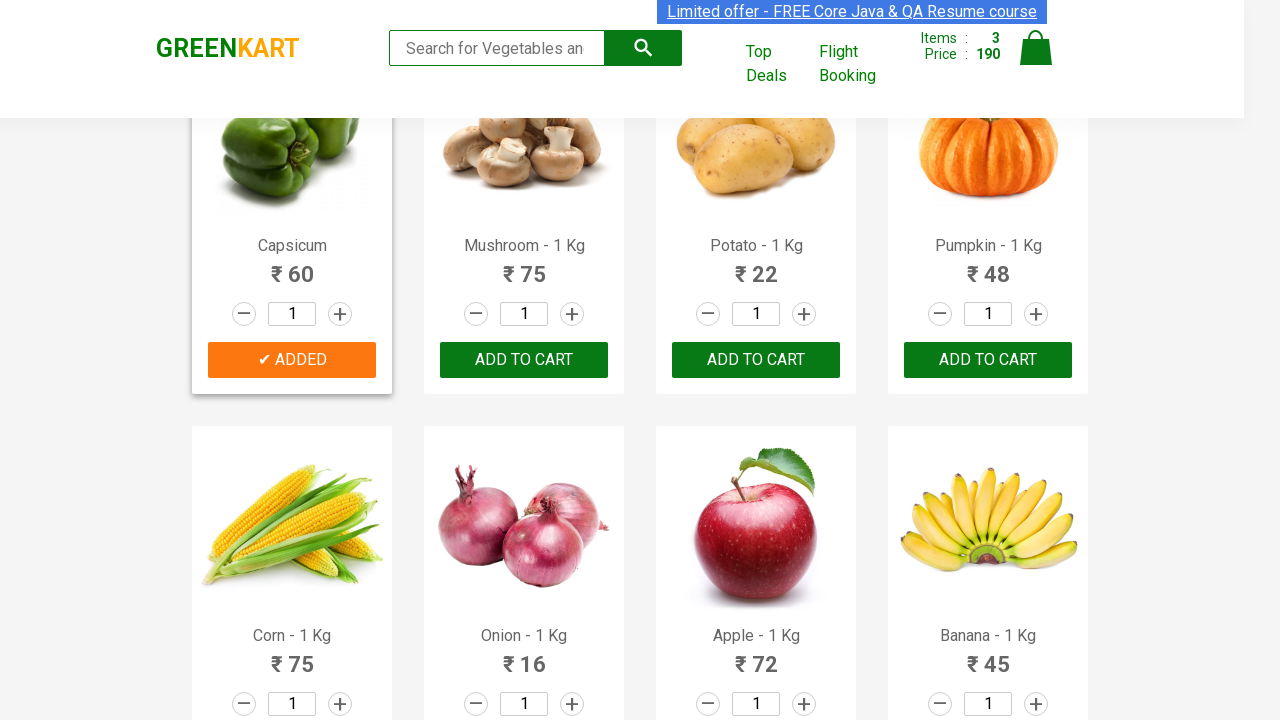

Retrieved product name: Apple - 1 Kg
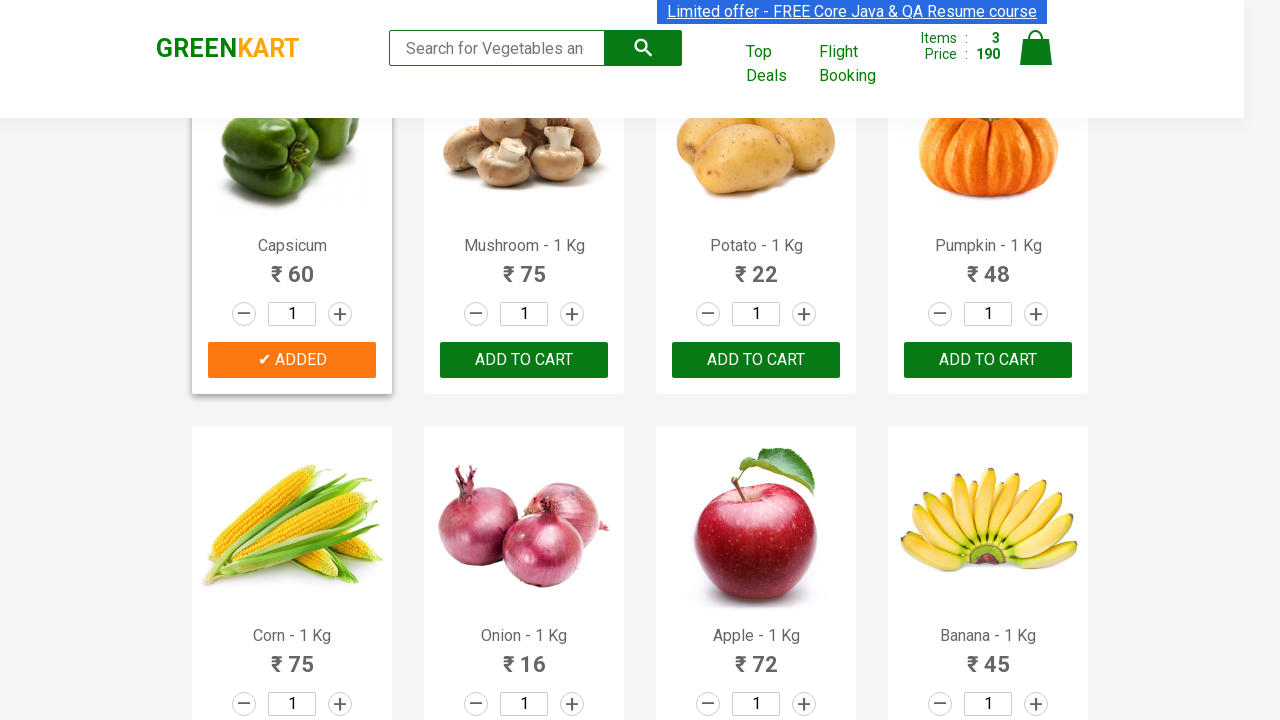

Retrieved product name: Banana - 1 Kg
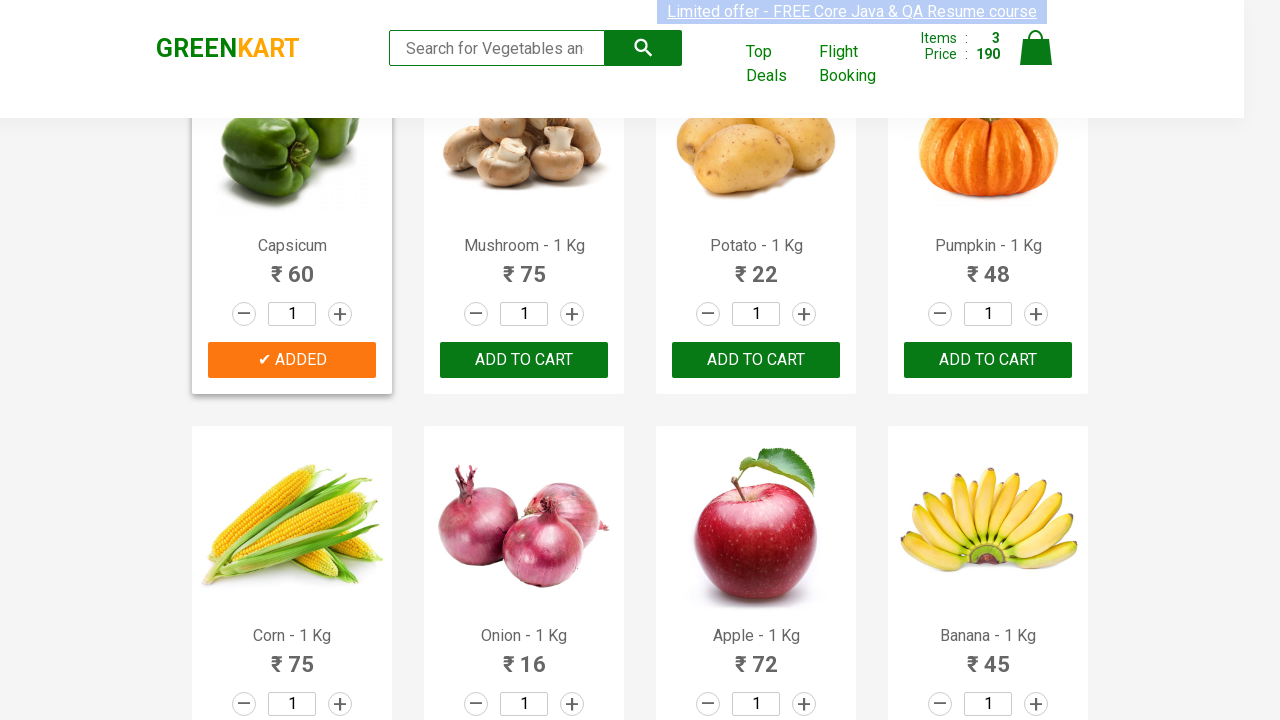

Retrieved product name: Grapes - 1 Kg
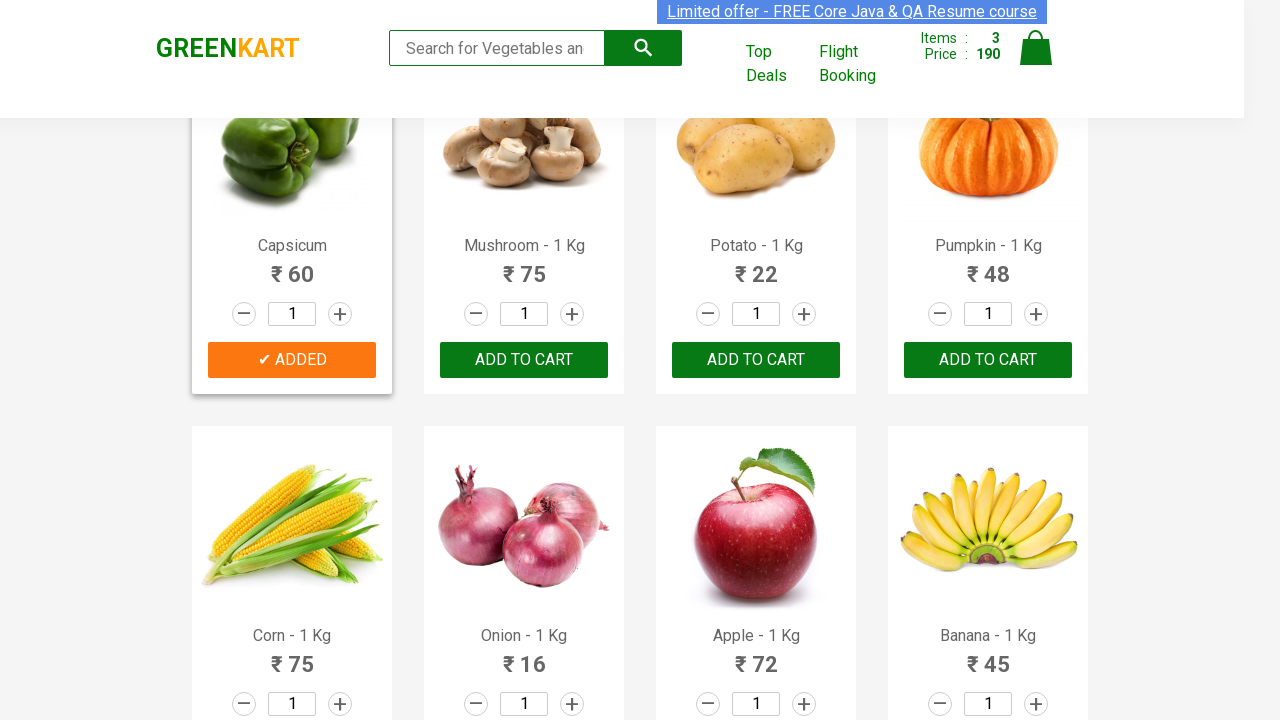

Retrieved product name: Mango - 1 Kg
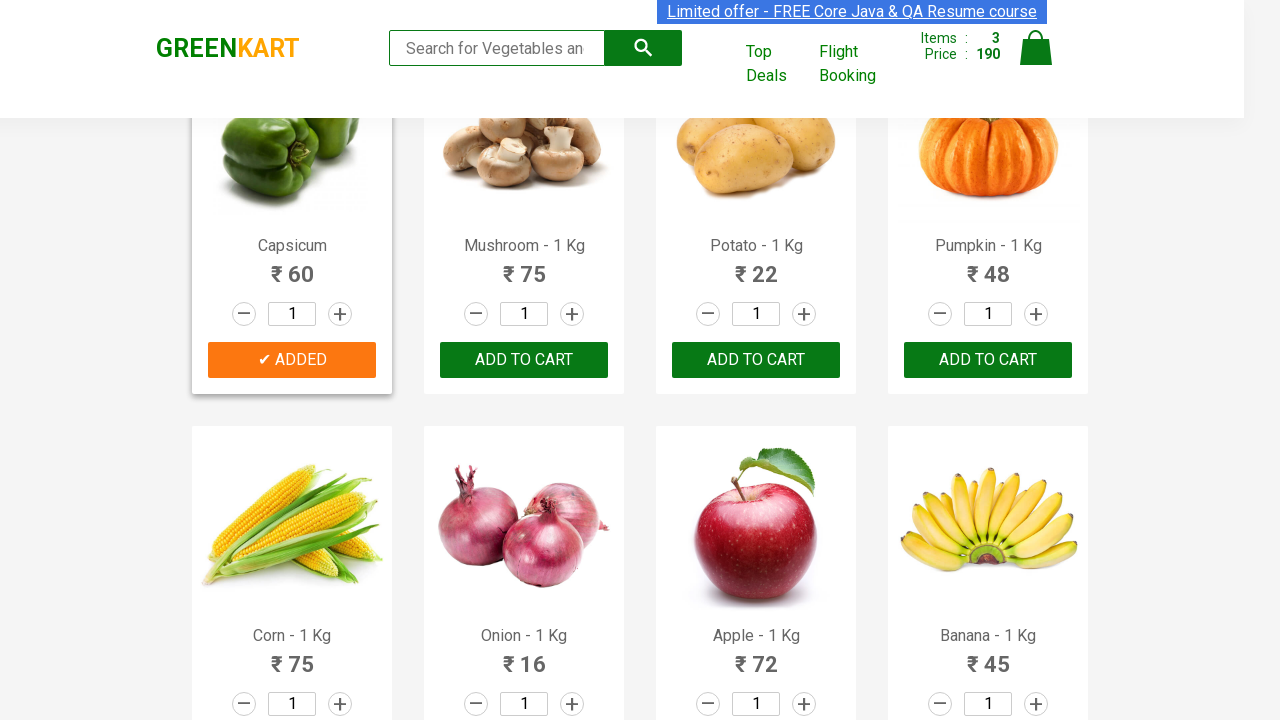

Retrieved product name: Musk Melon - 1 Kg
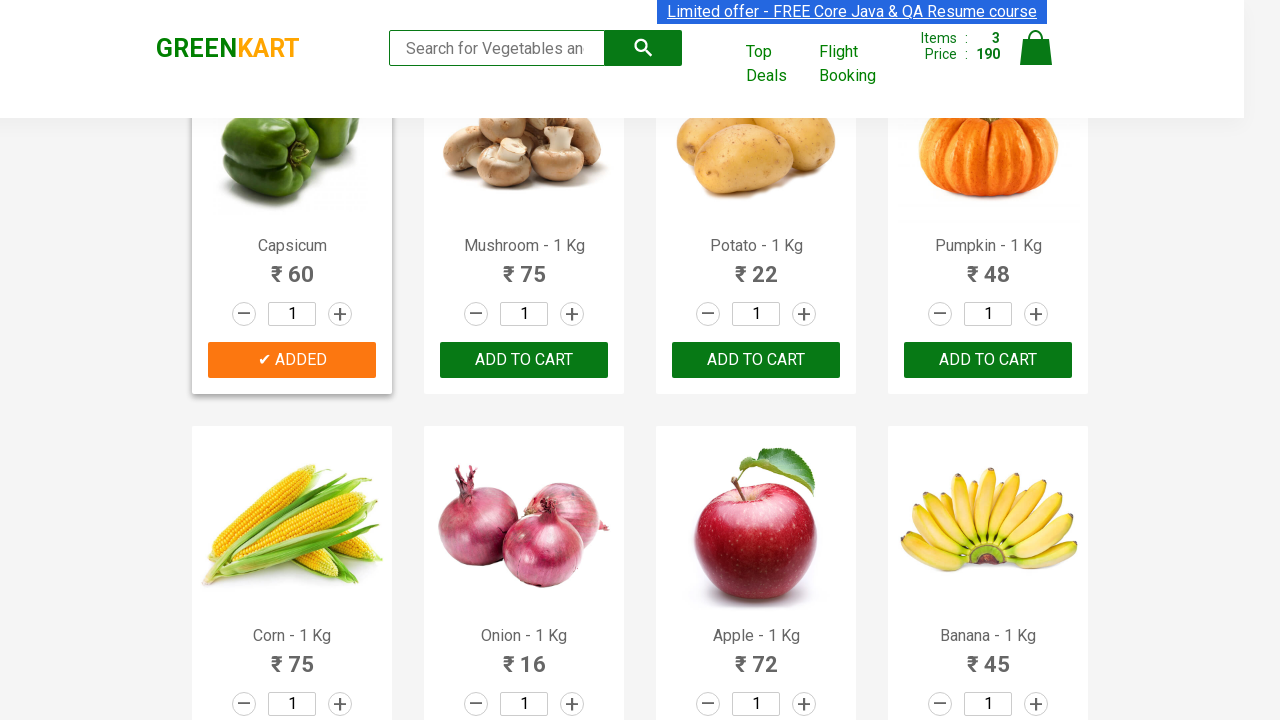

Retrieved product name: Orange - 1 Kg
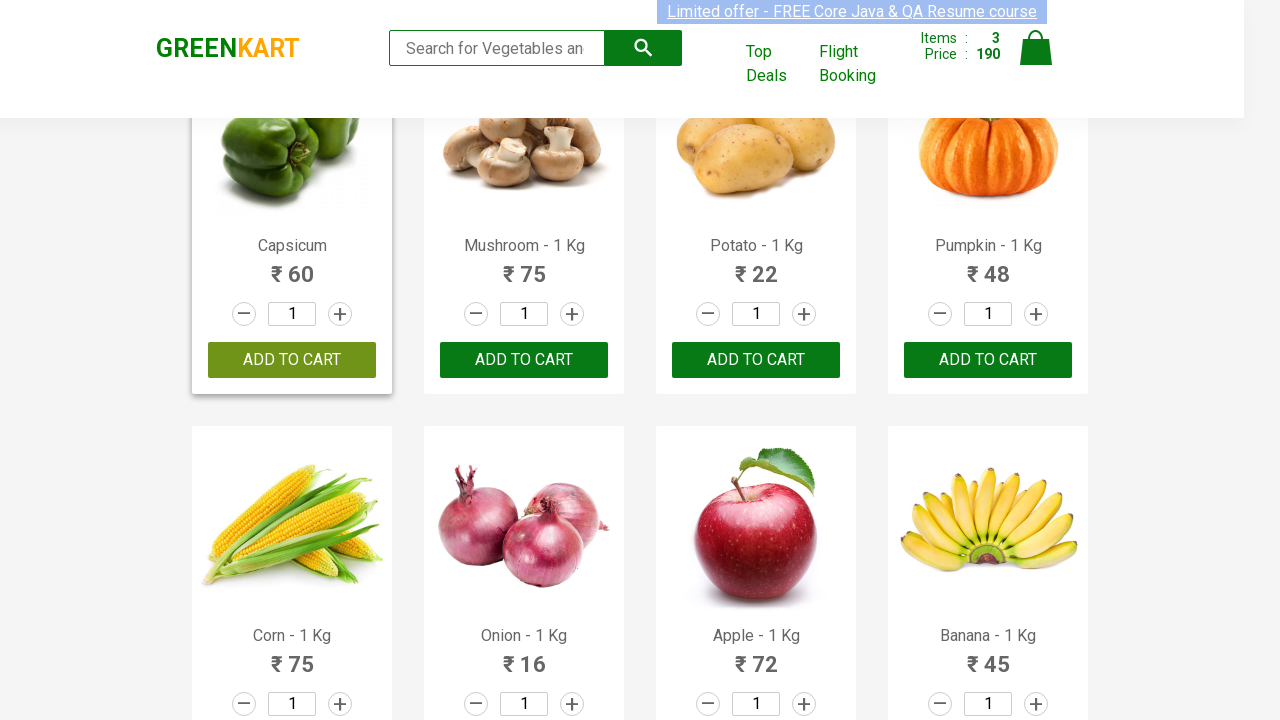

Retrieved product name: Pears - 1 Kg
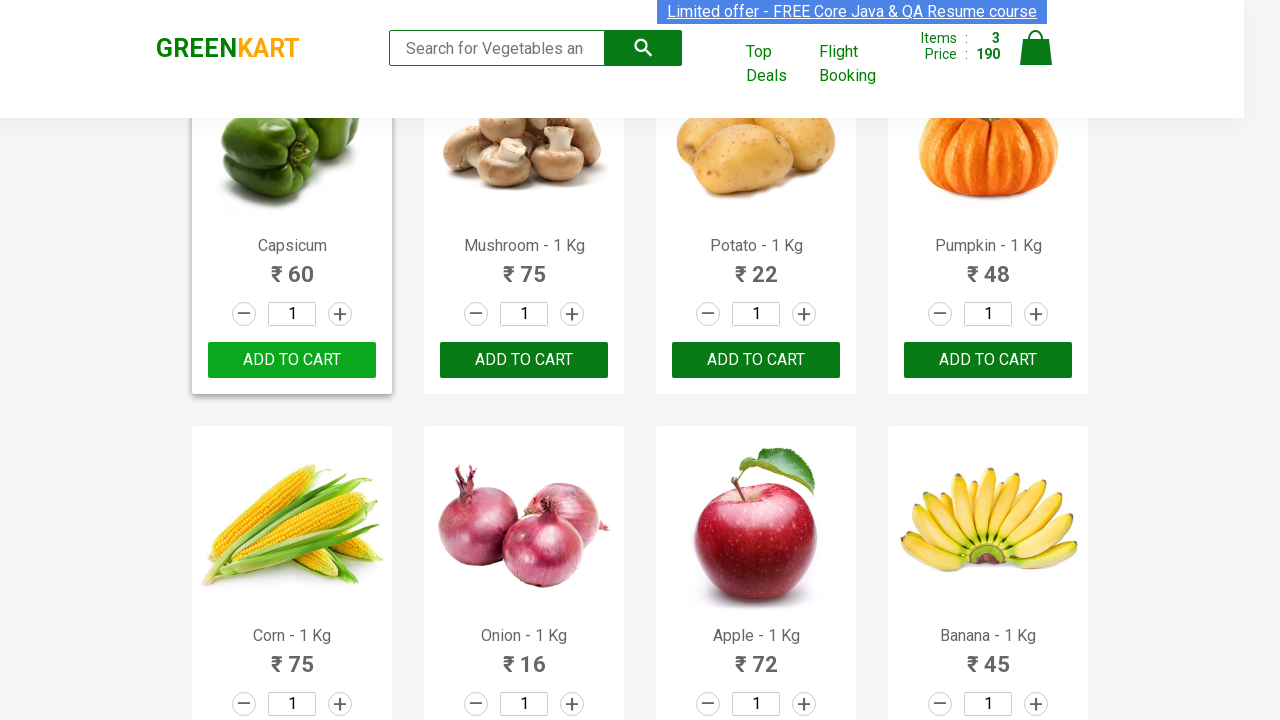

Retrieved product name: Pomegranate - 1 Kg
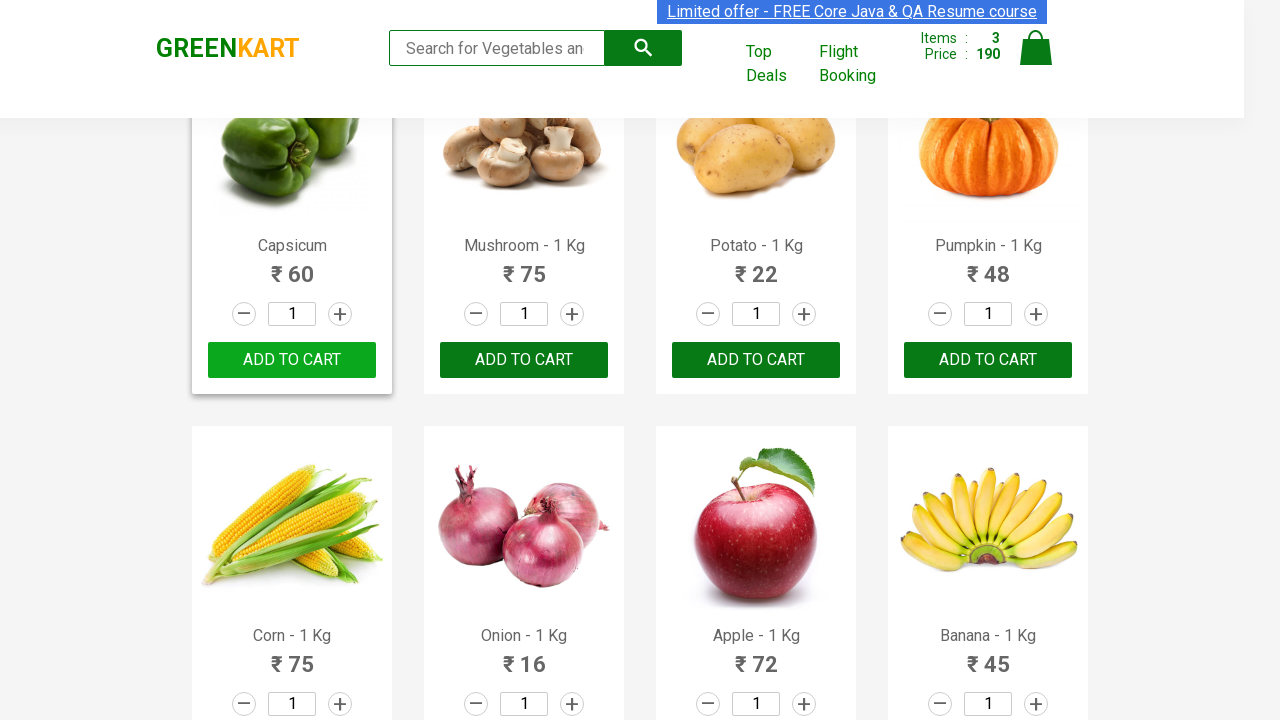

Retrieved product name: Raspberry - 1/4 Kg
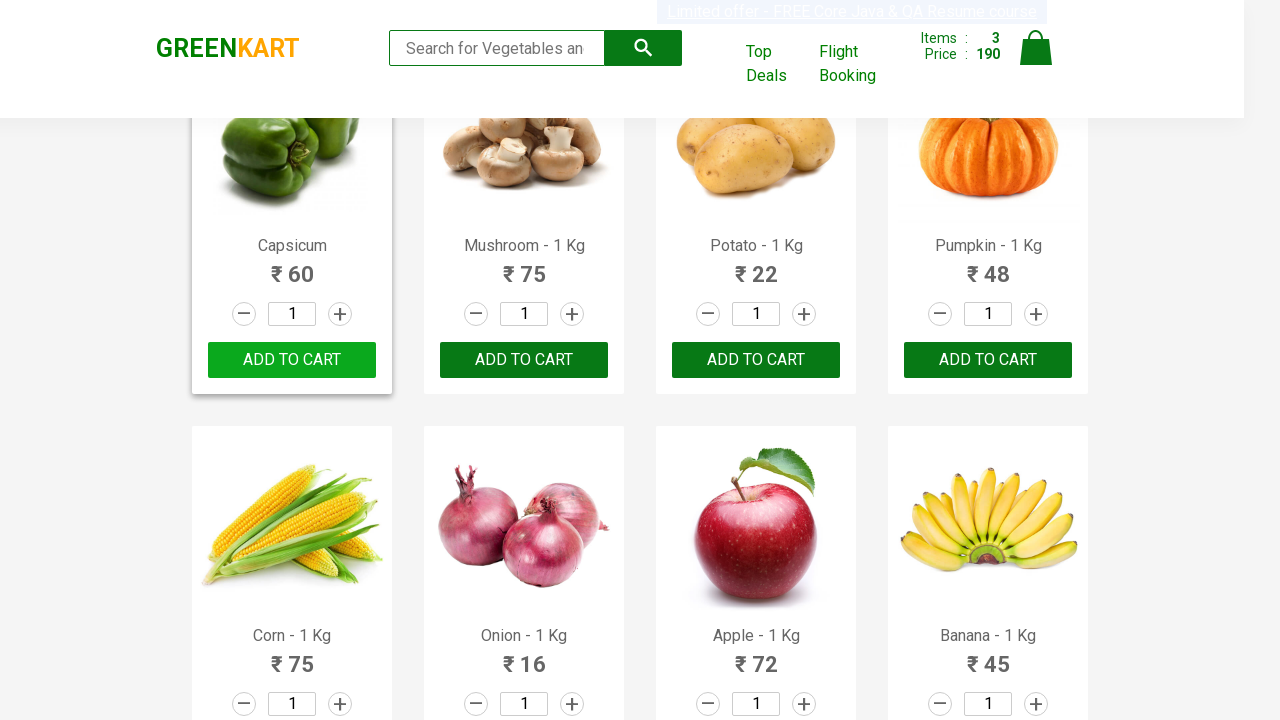

Retrieved product name: Strawberry - 1/4 Kg
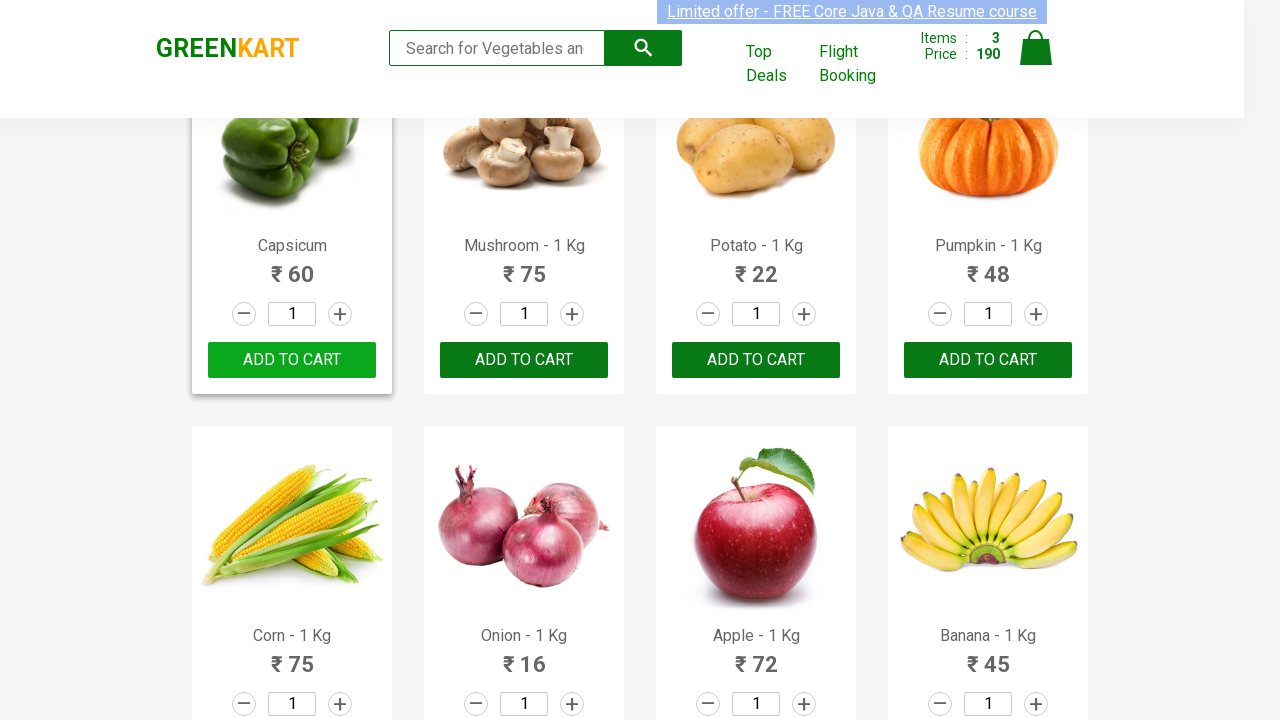

Retrieved product name: Water Melon - 1 Kg
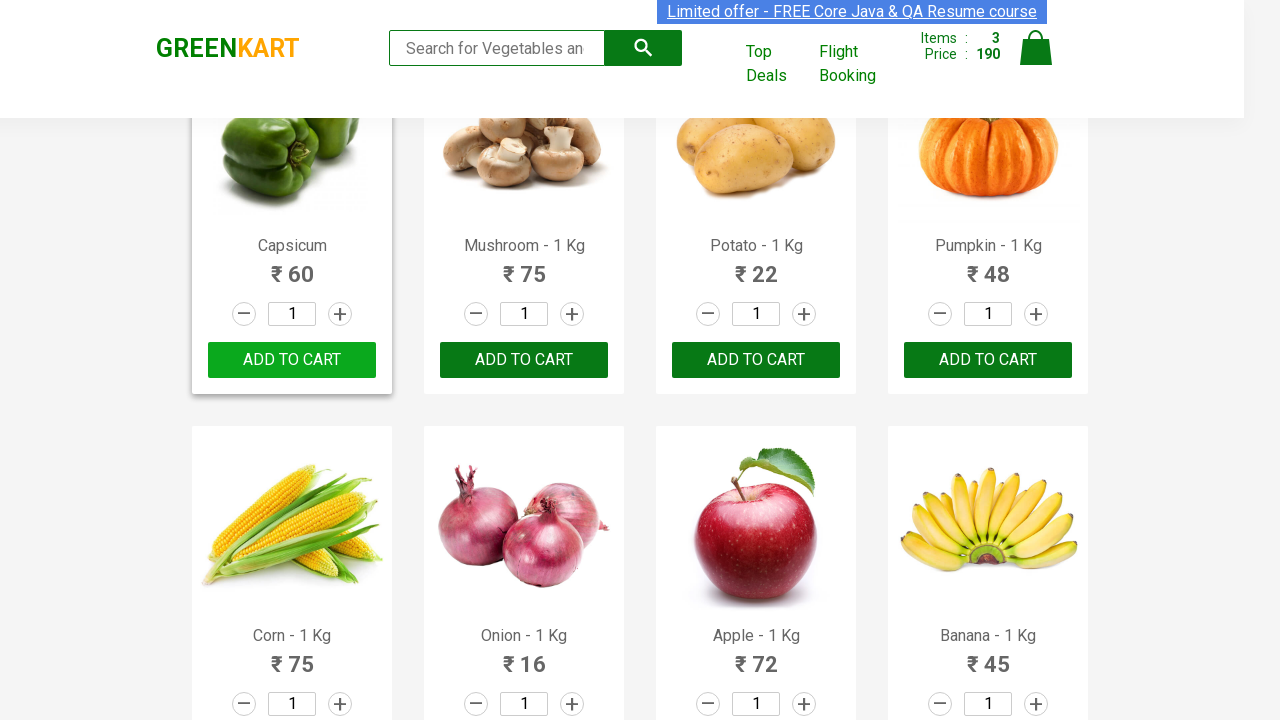

Retrieved product name: Almonds - 1/4 Kg
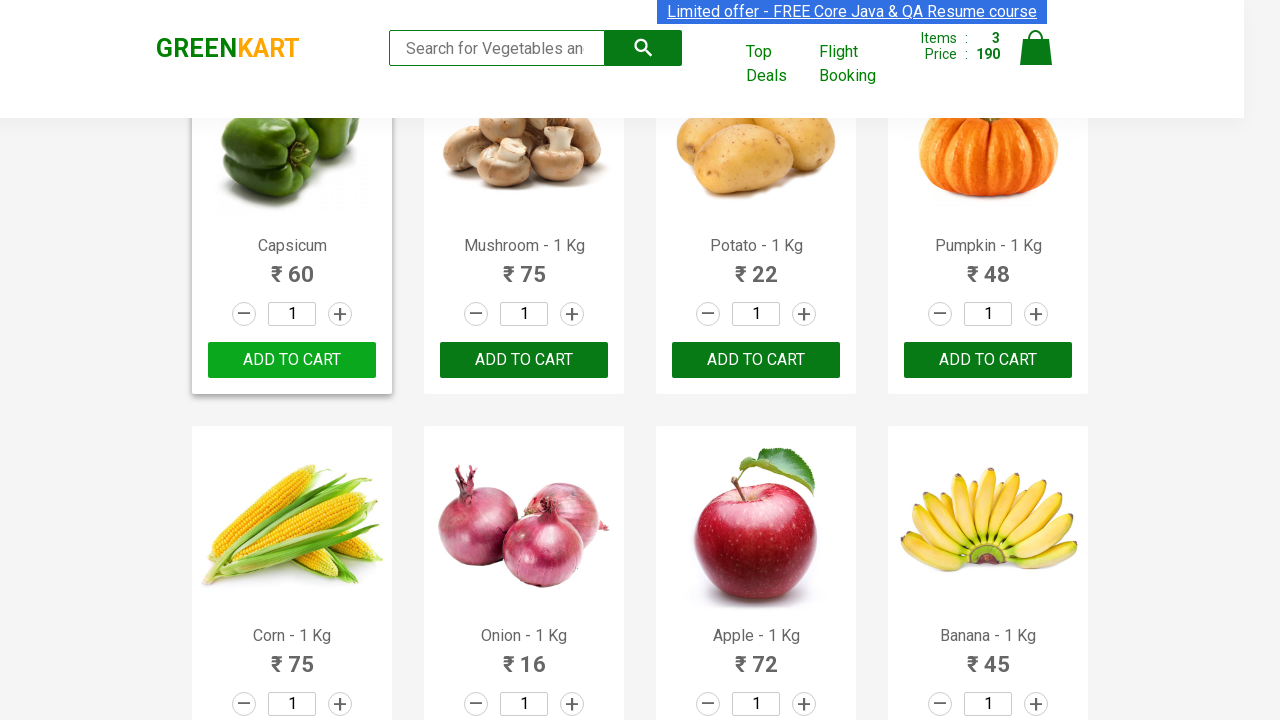

Retrieved product name: Pista - 1/4 Kg
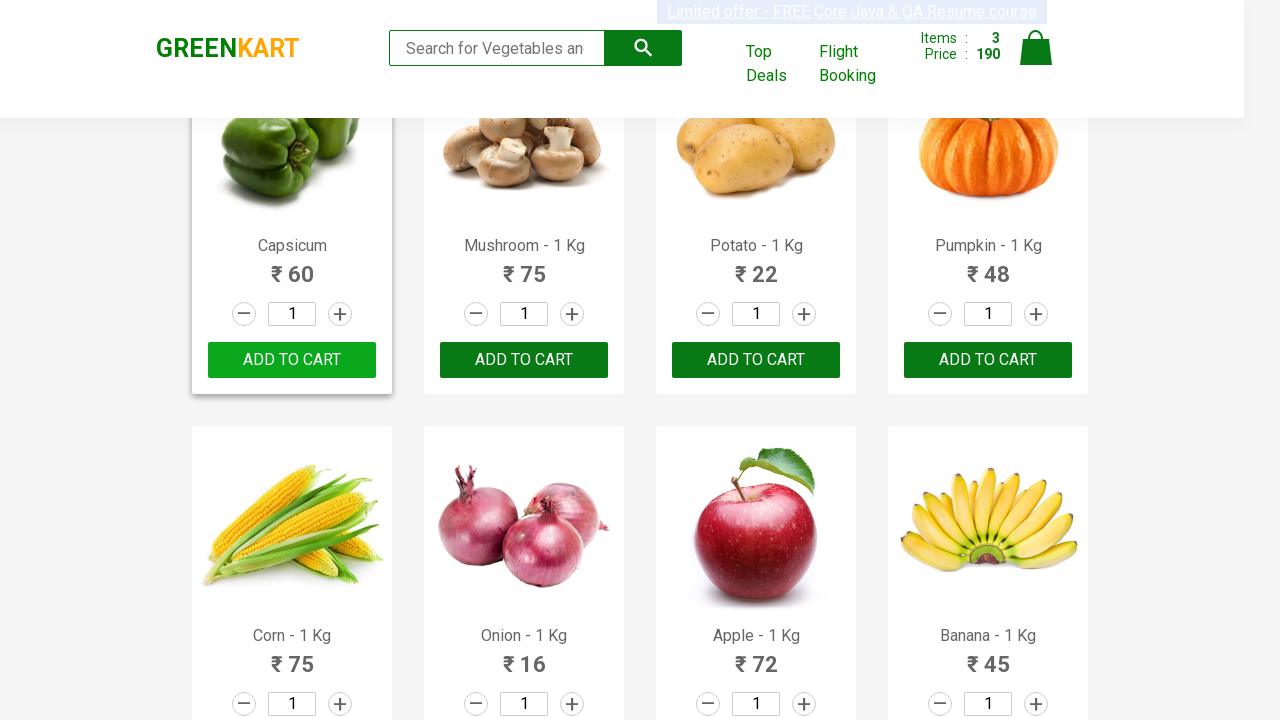

Retrieved product name: Nuts Mixture - 1 Kg
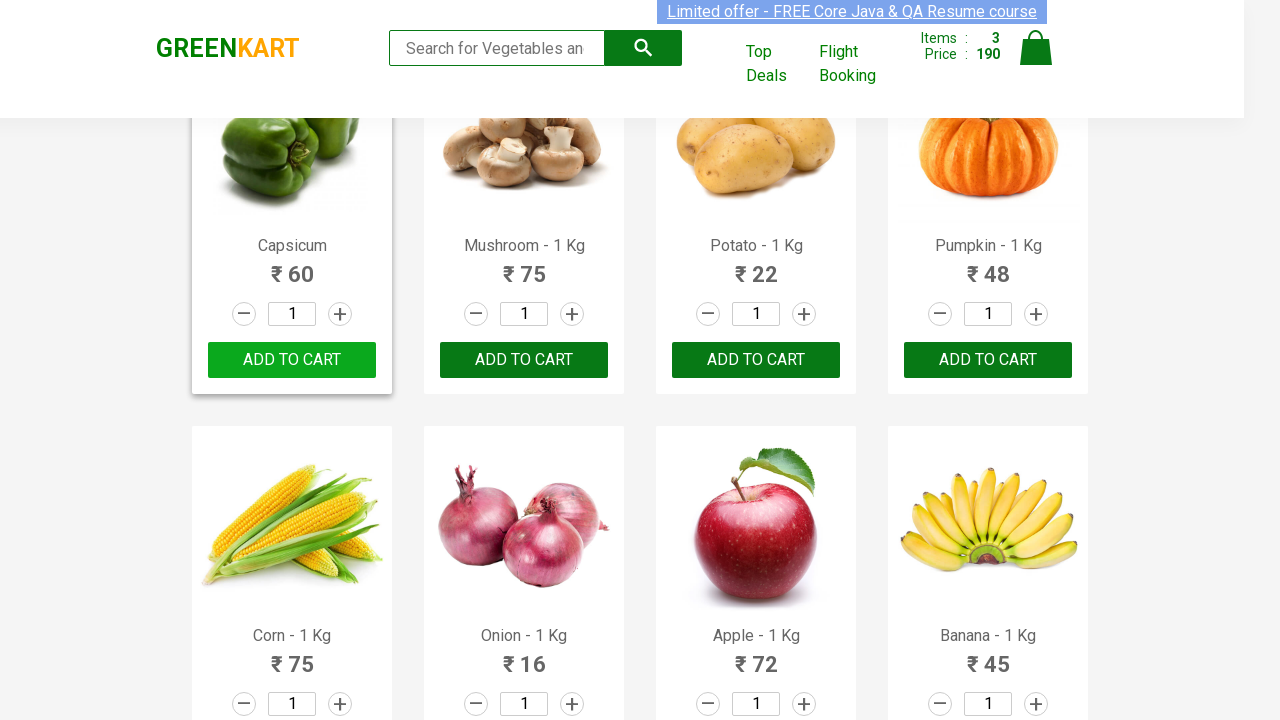

Retrieved product name: Cashews - 1 Kg
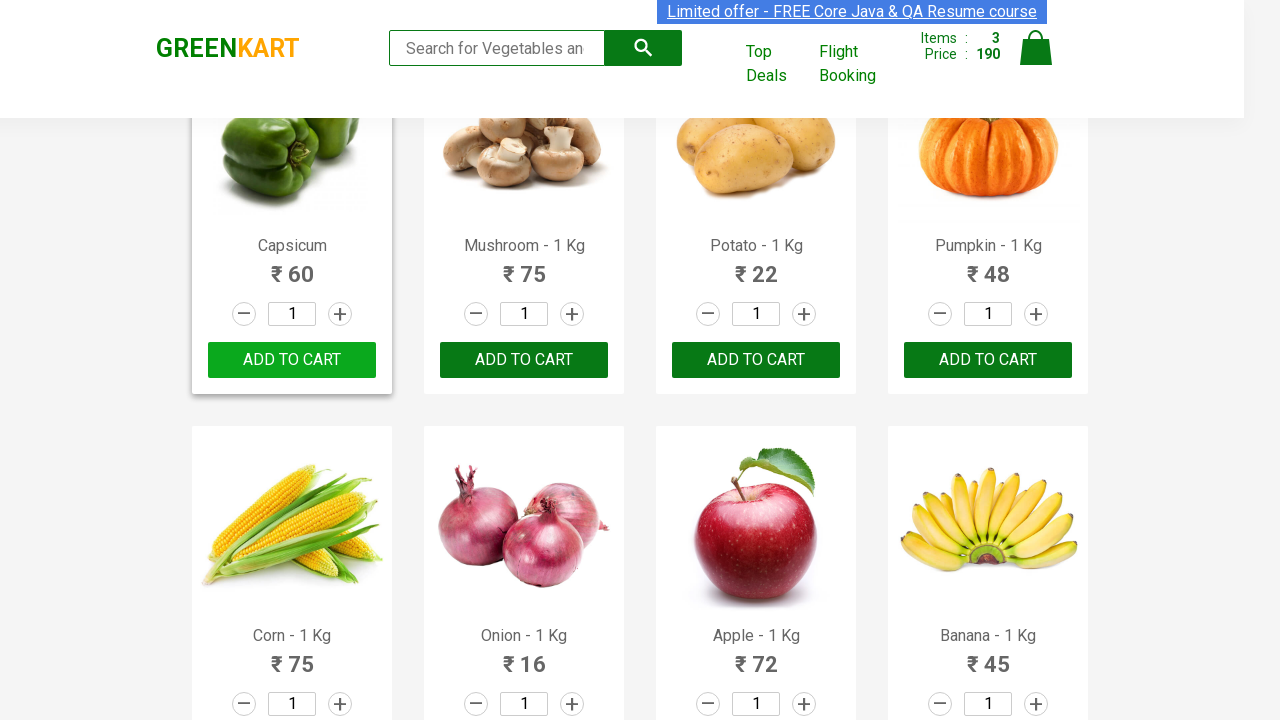

Retrieved product name: Walnuts - 1/4 Kg
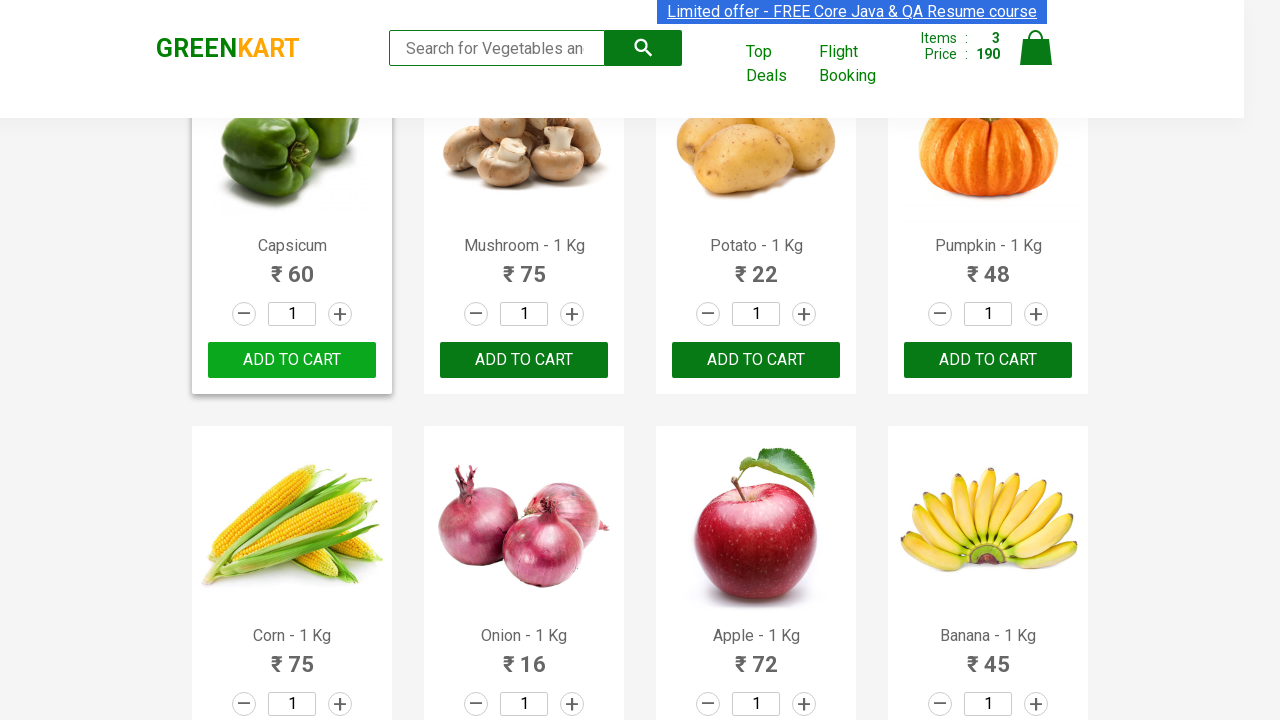

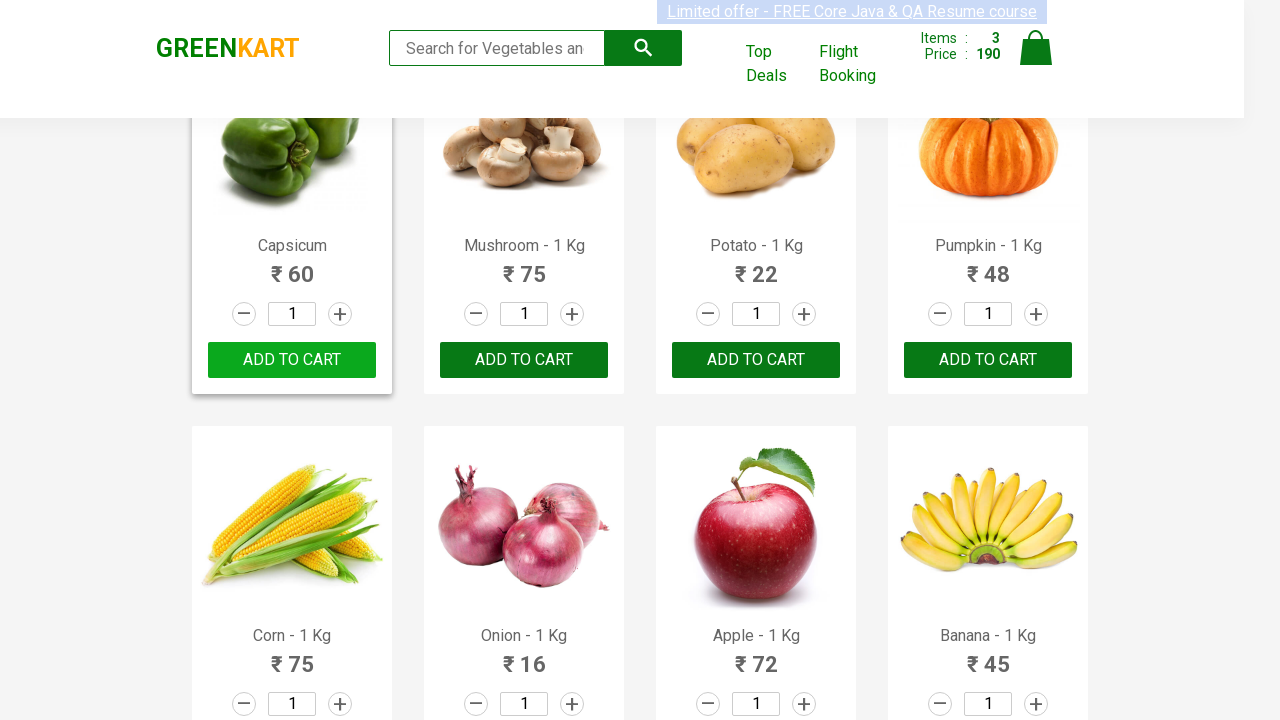